Tests an e-commerce shopping cart flow by adding multiple products (2 Stuffed Frogs, 5 Fluffy Bunnies, 3 Valentine Bears) to cart and verifying individual prices, subtotals, and grand total calculations

Starting URL: http://jupiter.cloud.planittesting.com

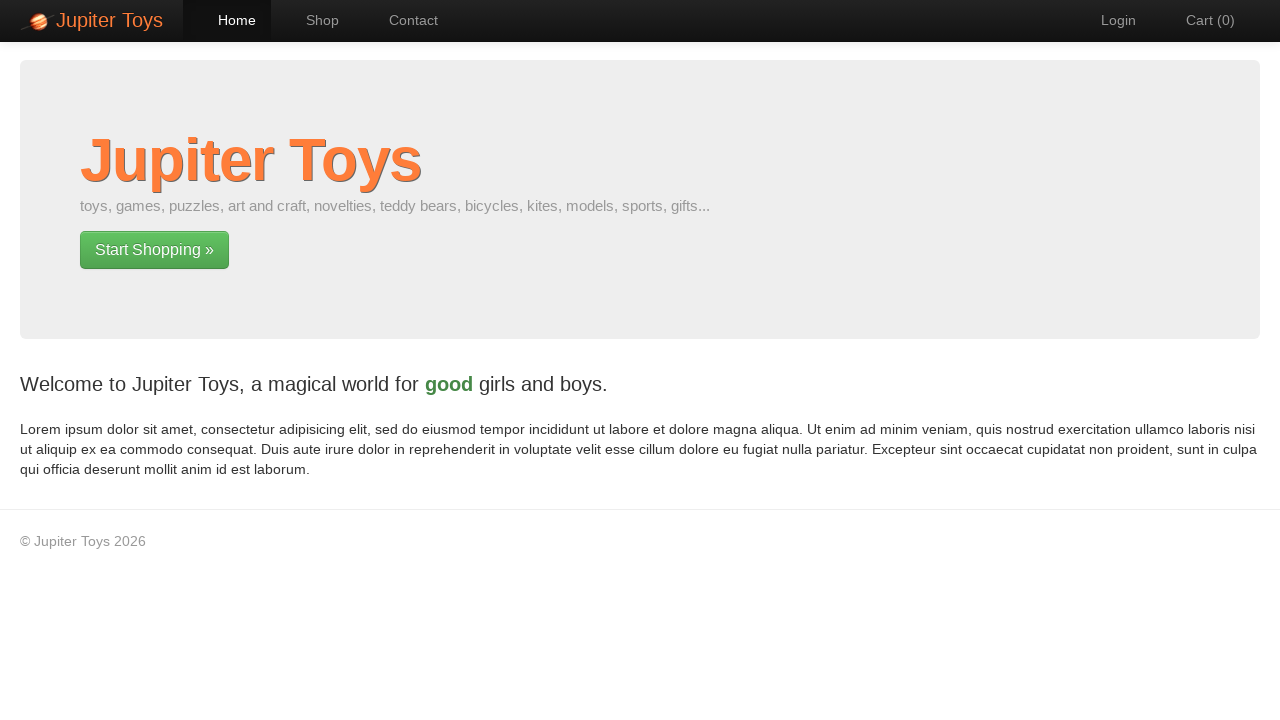

Clicked link to navigate to shop page at (312, 20) on a[href='#/shop']
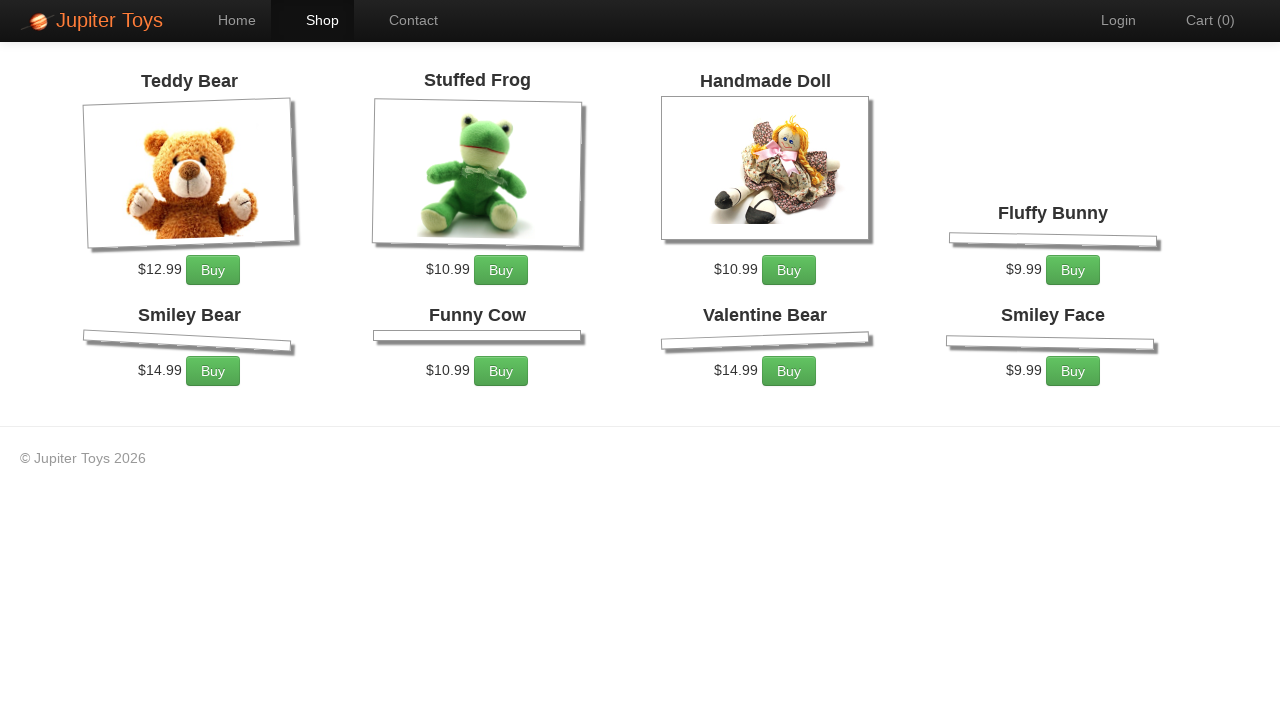

Shop page loaded and Stuffed Frog product visible
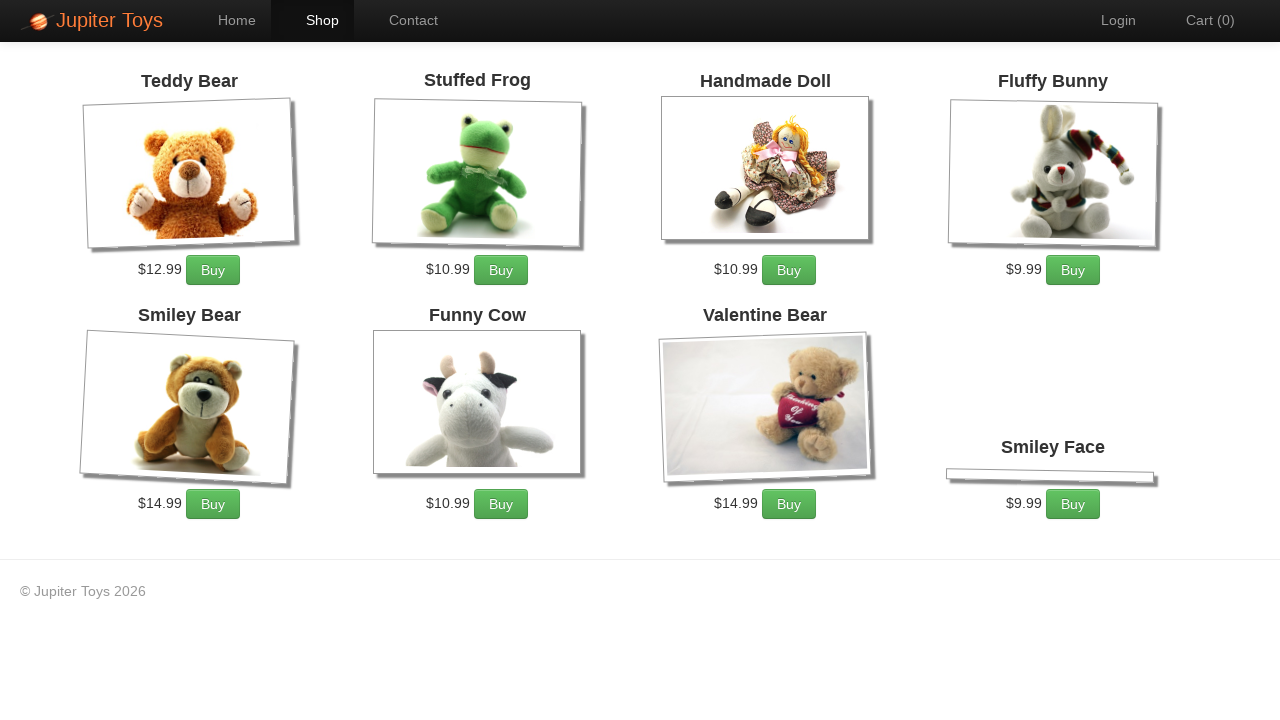

Retrieved Stuffed Frog price from product listing
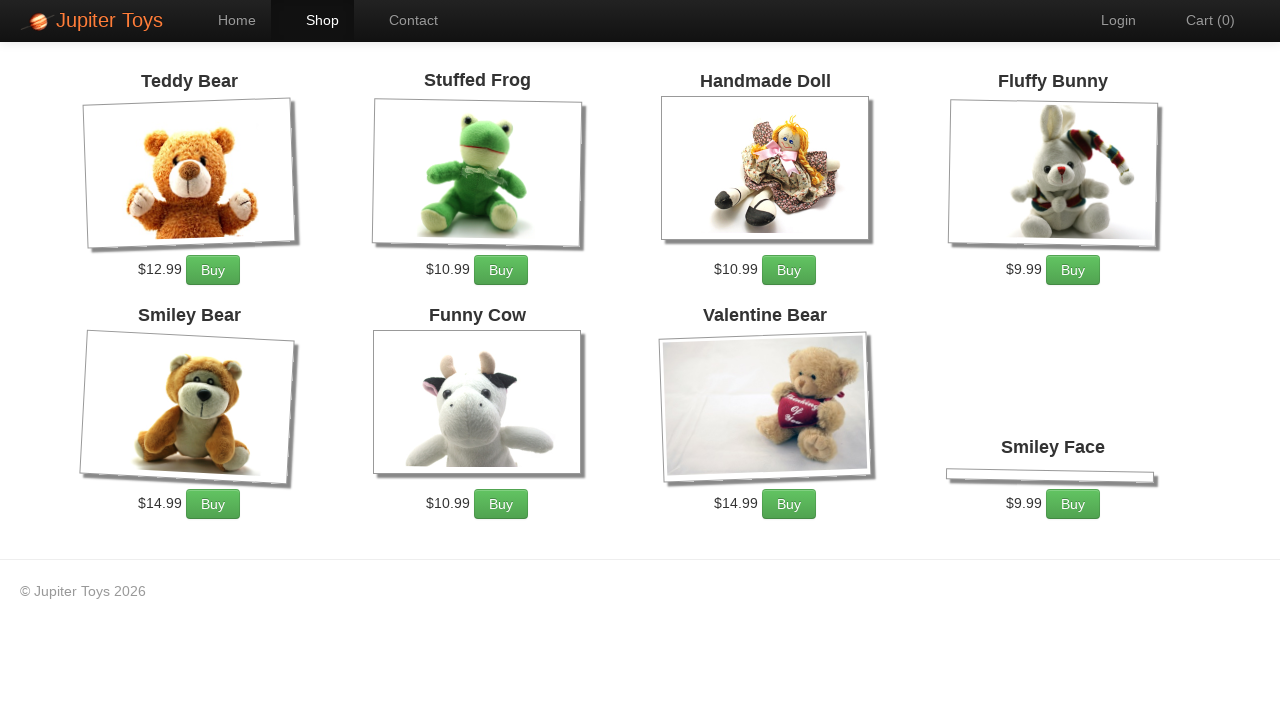

Parsed Stuffed Frog price: $10.99
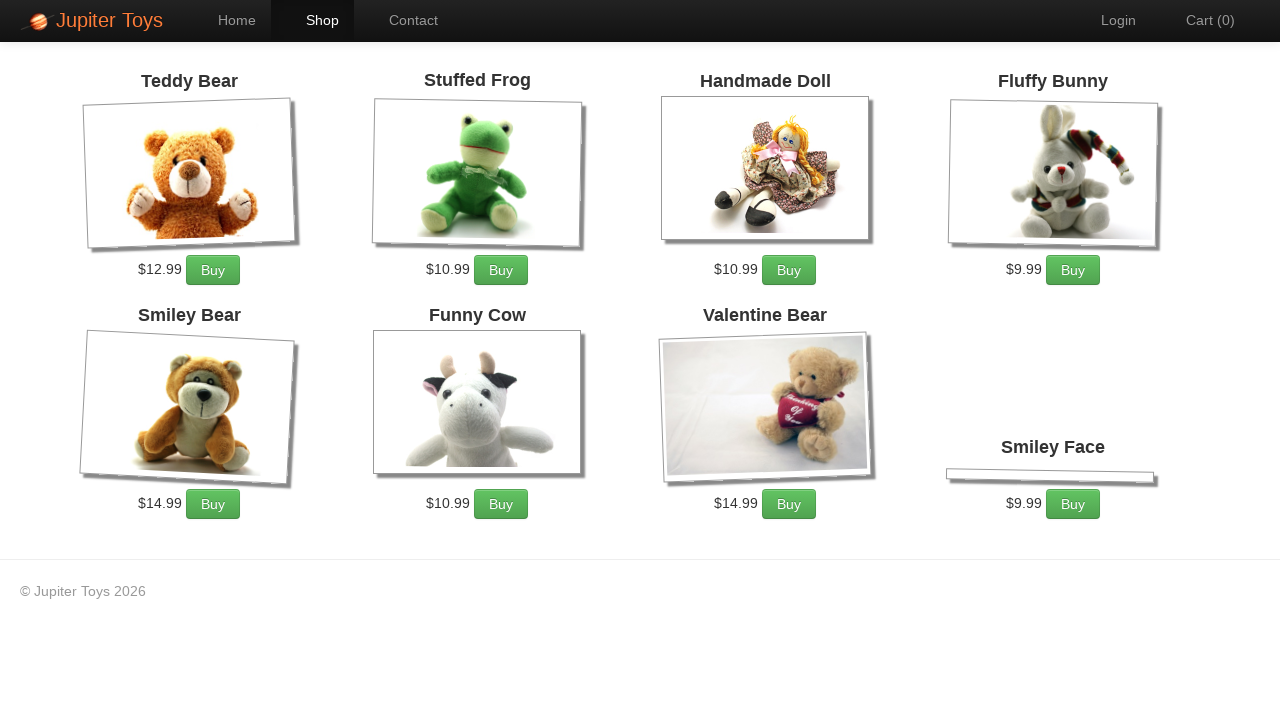

Added 1st Stuffed Frog to cart at (501, 270) on h4:has-text('Stuffed Frog') ~ p a
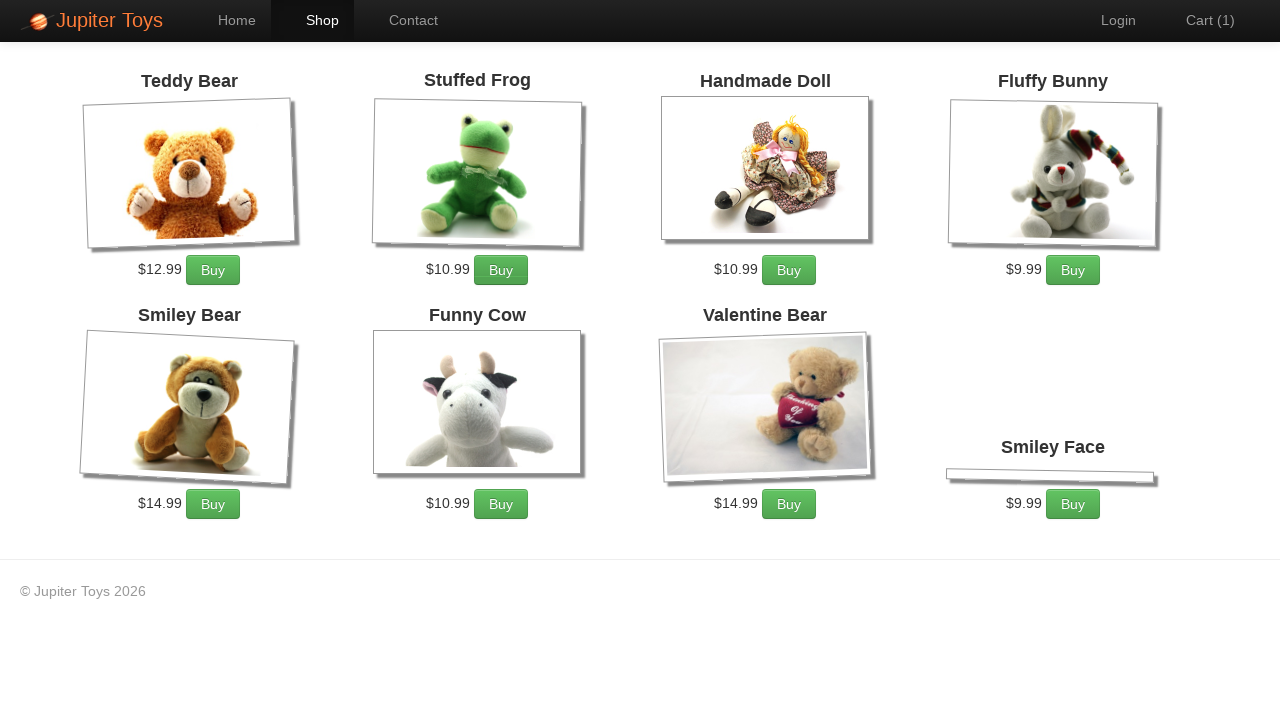

Added 2nd Stuffed Frog to cart (total: 2) at (501, 270) on h4:has-text('Stuffed Frog') ~ p a
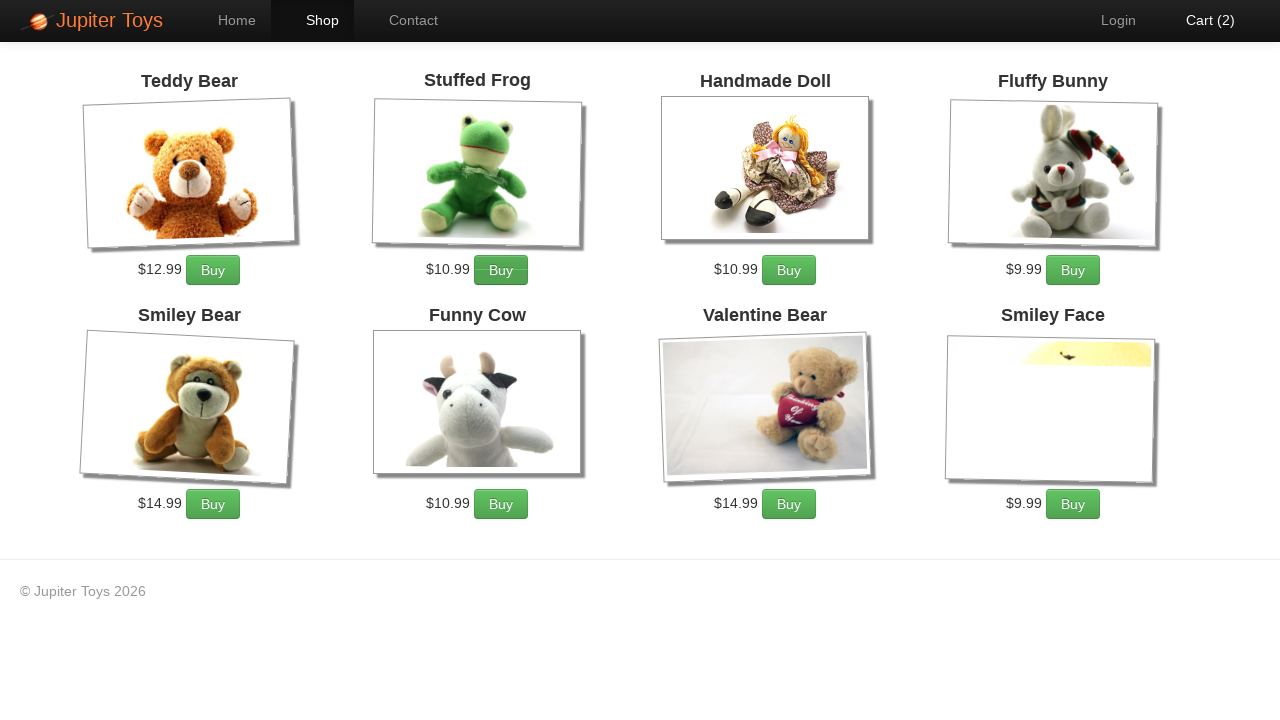

Retrieved Fluffy Bunny price from product listing
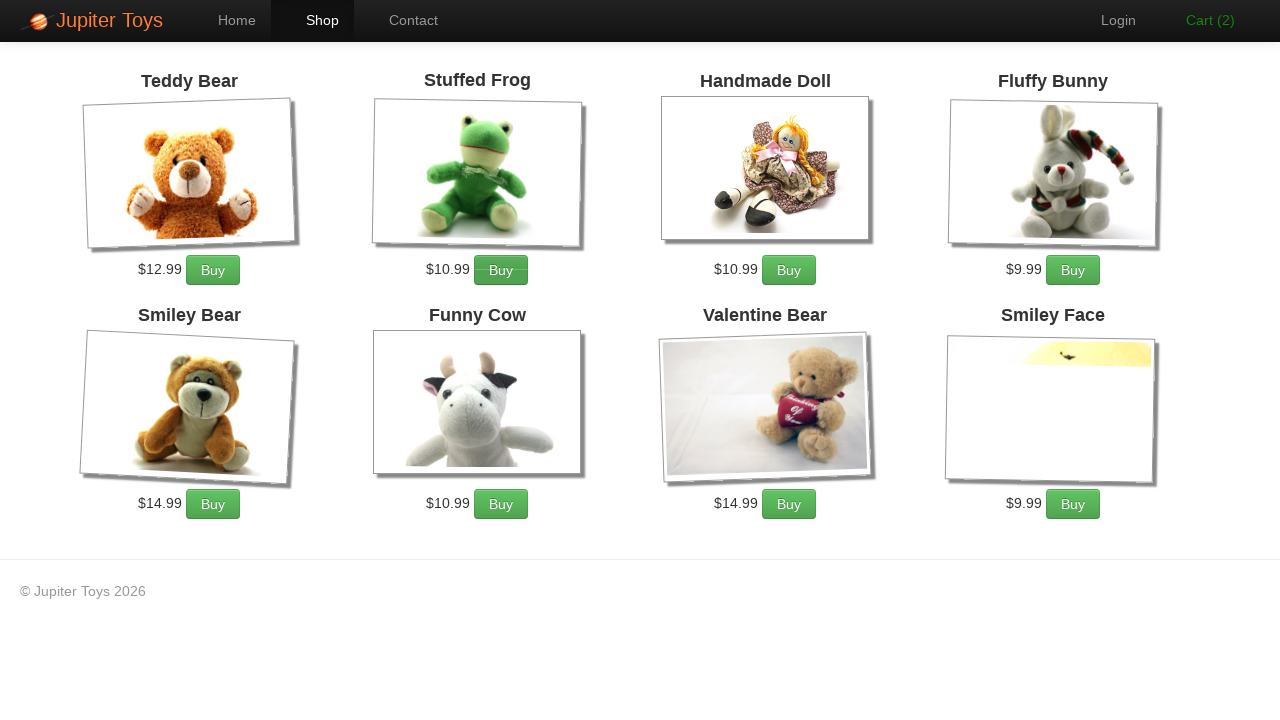

Parsed Fluffy Bunny price: $9.99
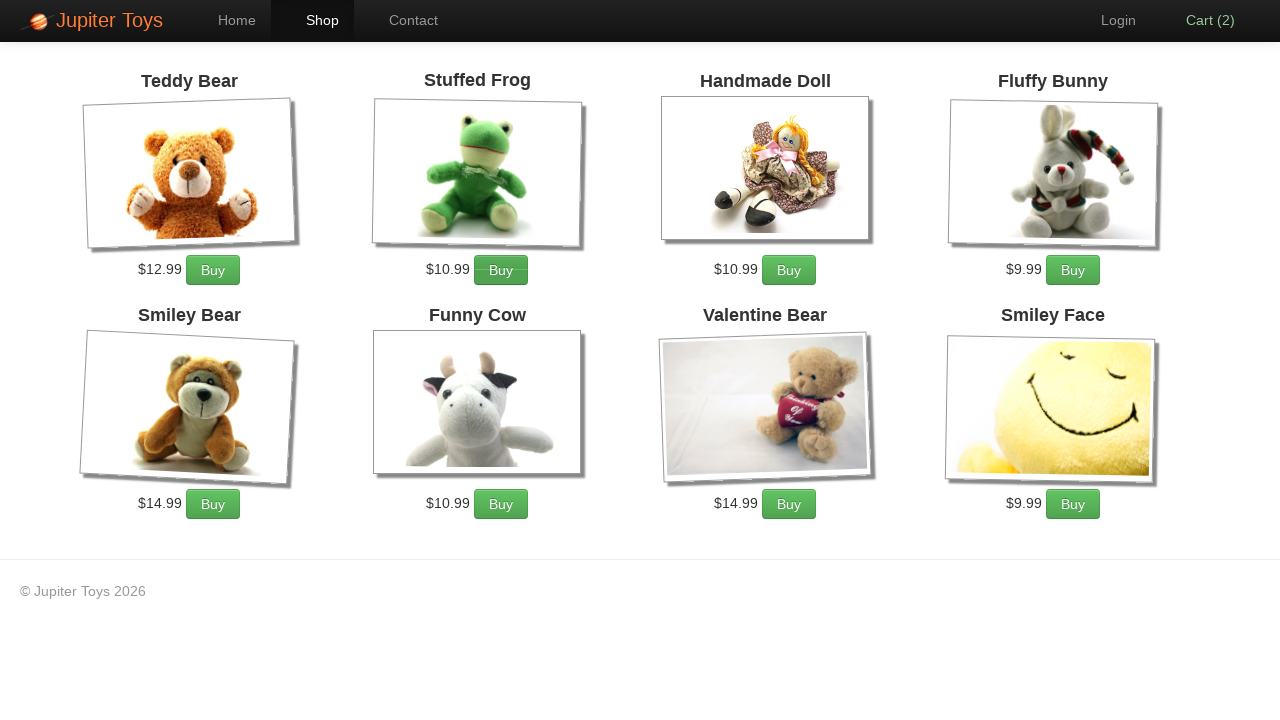

Added Fluffy Bunny to cart (count: 1/5) at (1073, 270) on h4:has-text('Fluffy Bunny') ~ p a
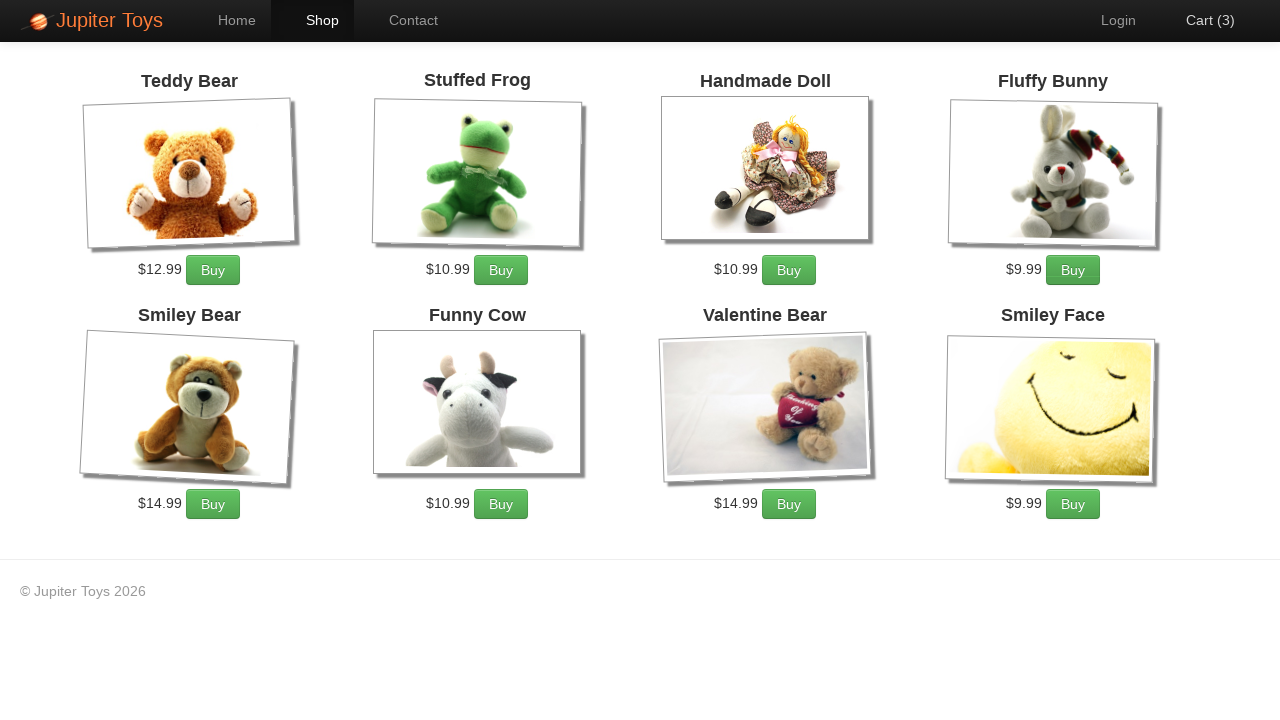

Waited for UI update after adding Fluffy Bunny
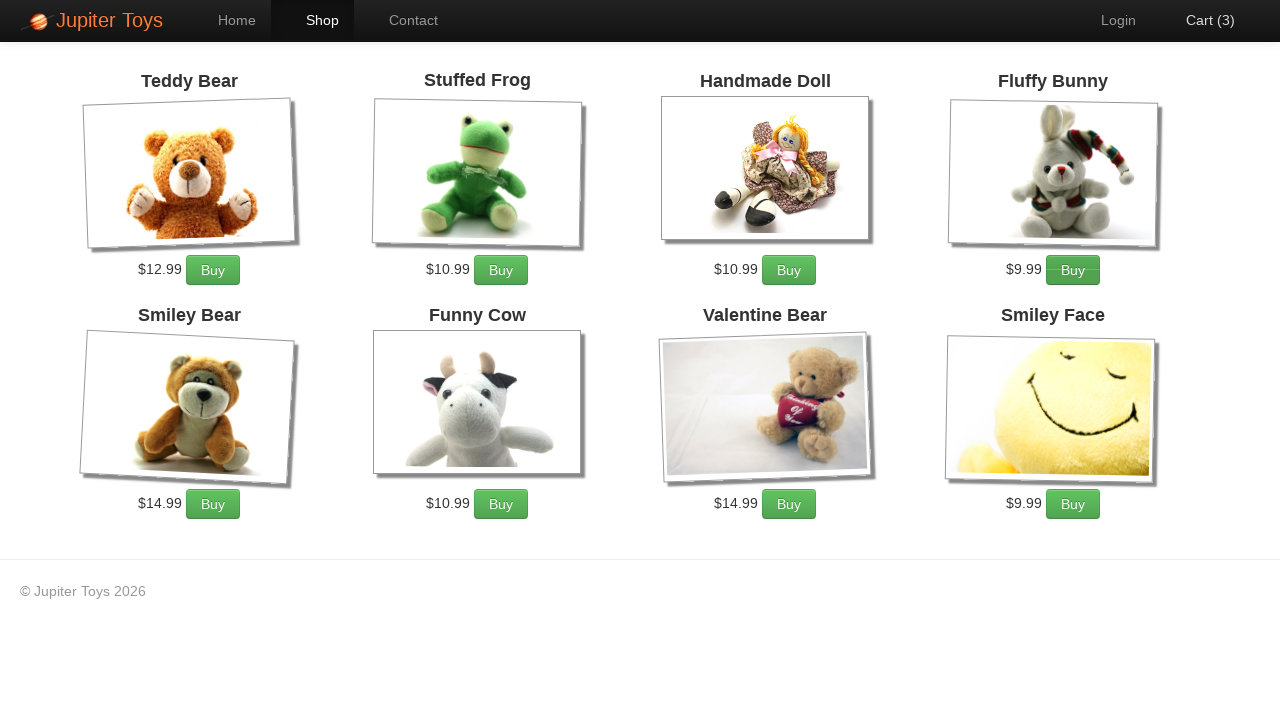

Added Fluffy Bunny to cart (count: 2/5) at (1073, 270) on h4:has-text('Fluffy Bunny') ~ p a
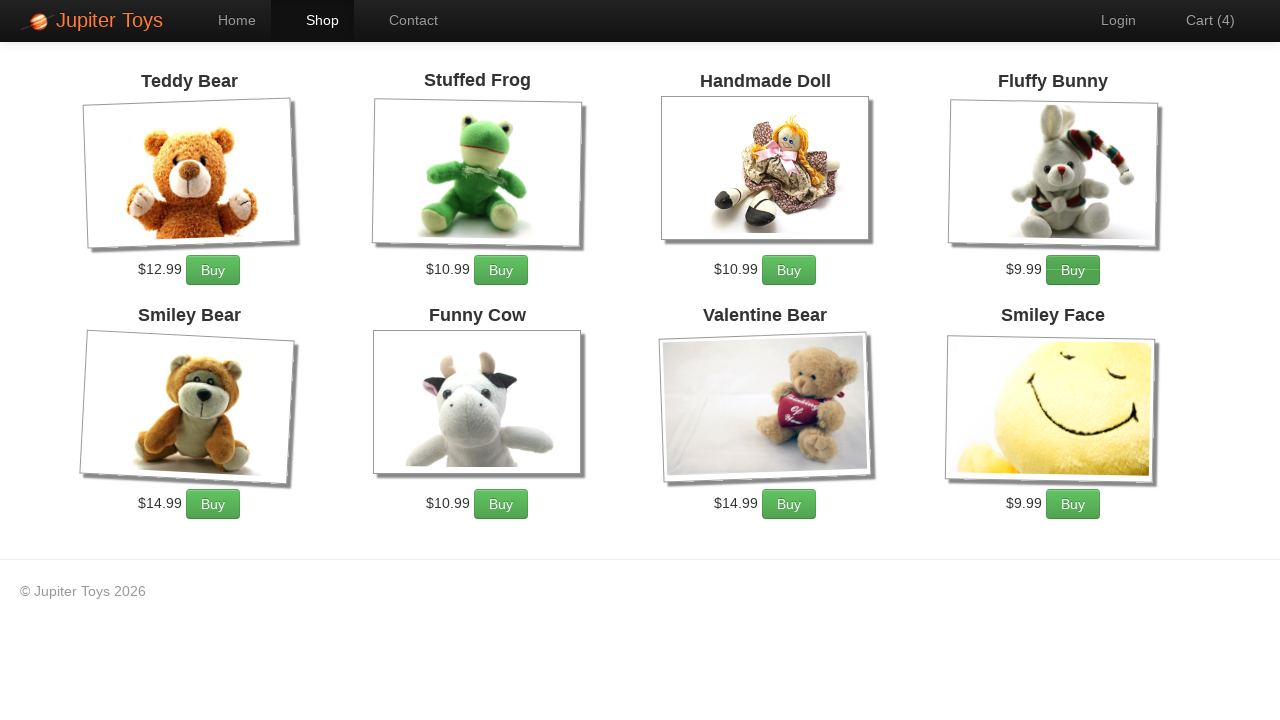

Waited for UI update after adding Fluffy Bunny
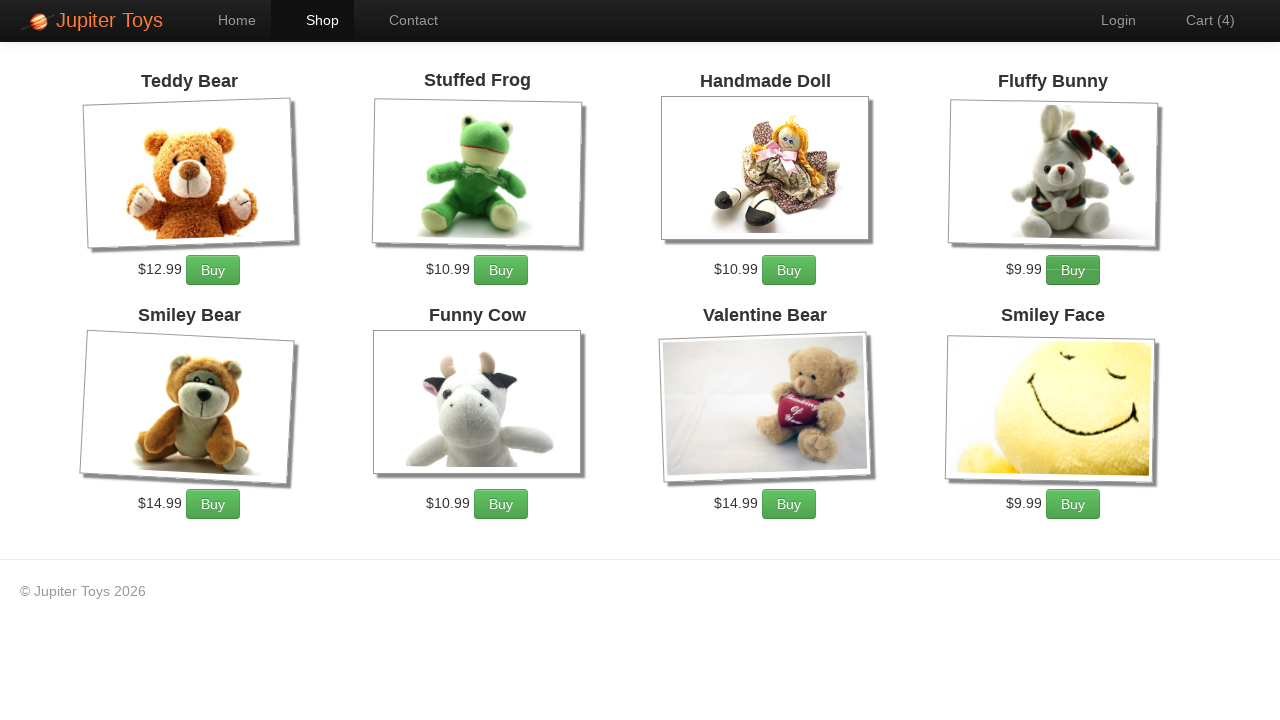

Added Fluffy Bunny to cart (count: 3/5) at (1073, 270) on h4:has-text('Fluffy Bunny') ~ p a
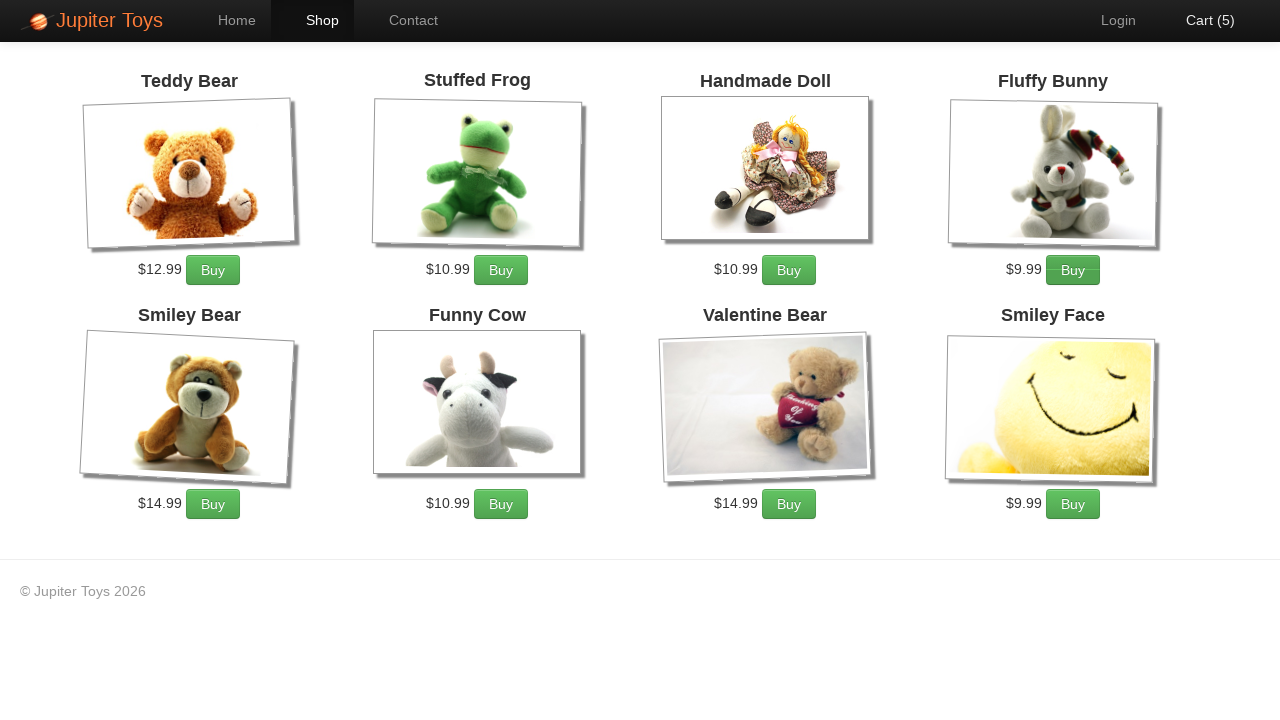

Waited for UI update after adding Fluffy Bunny
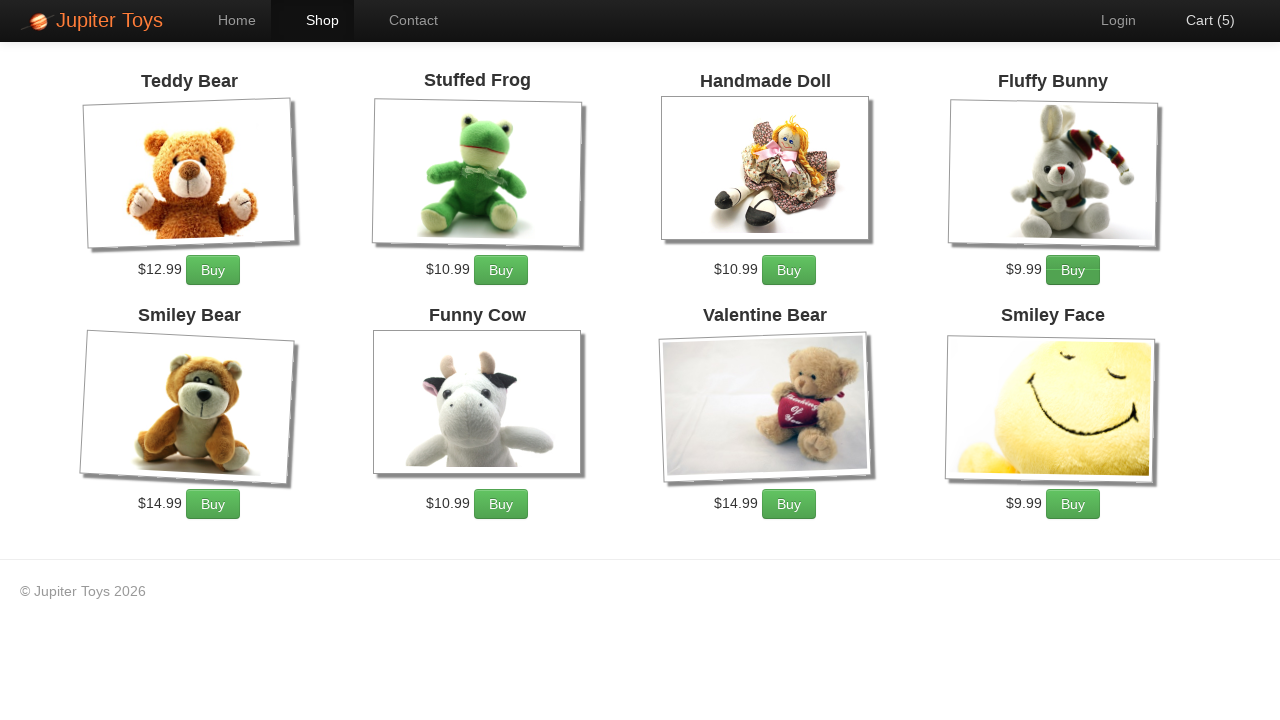

Added Fluffy Bunny to cart (count: 4/5) at (1073, 270) on h4:has-text('Fluffy Bunny') ~ p a
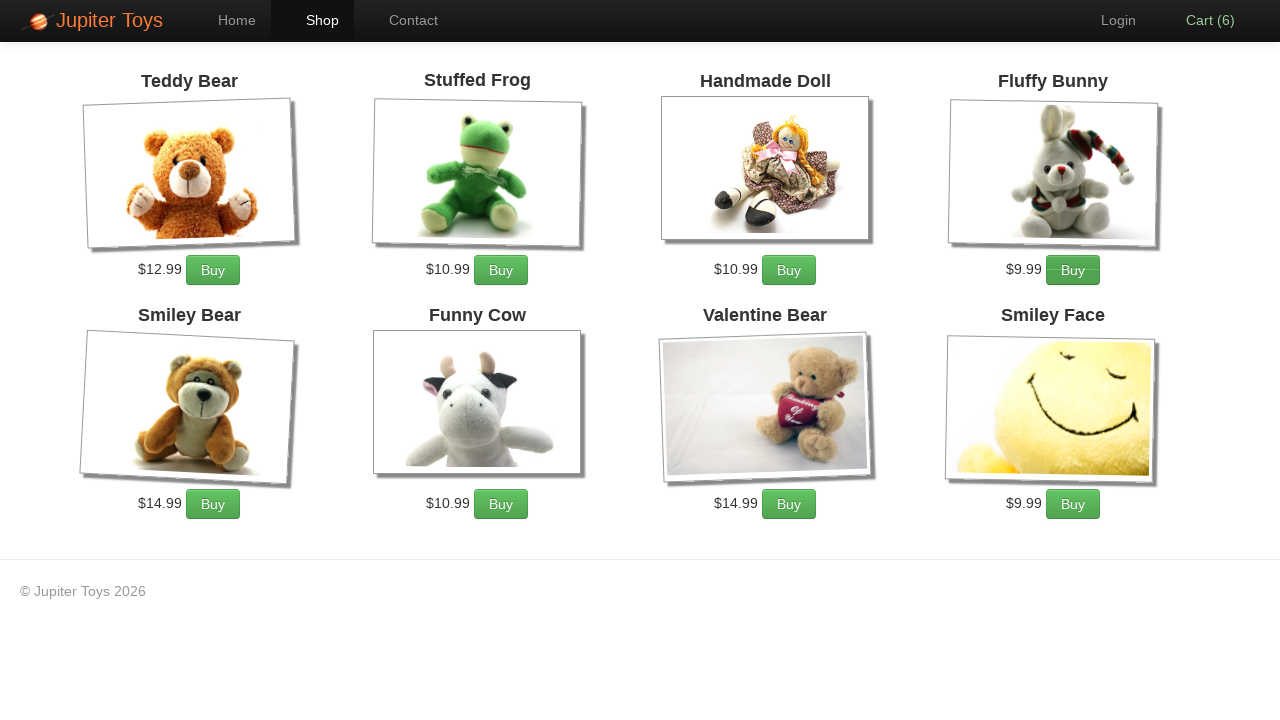

Waited for UI update after adding Fluffy Bunny
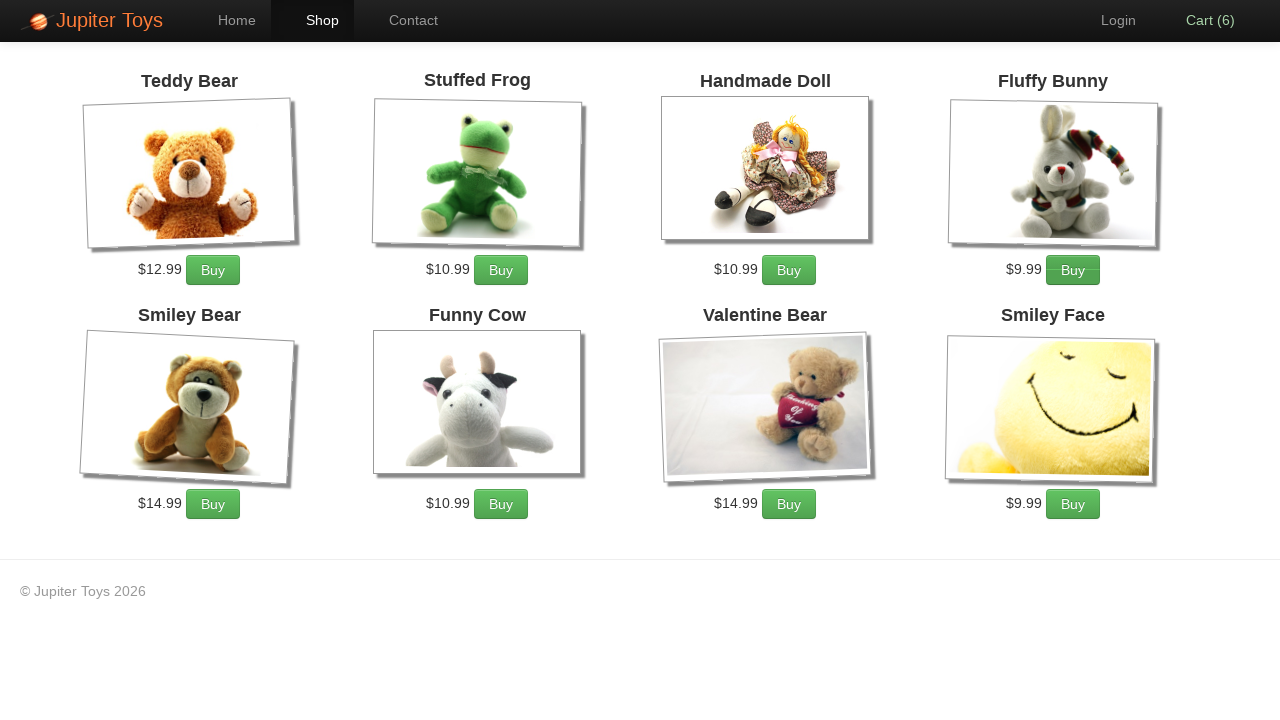

Added Fluffy Bunny to cart (count: 5/5) at (1073, 270) on h4:has-text('Fluffy Bunny') ~ p a
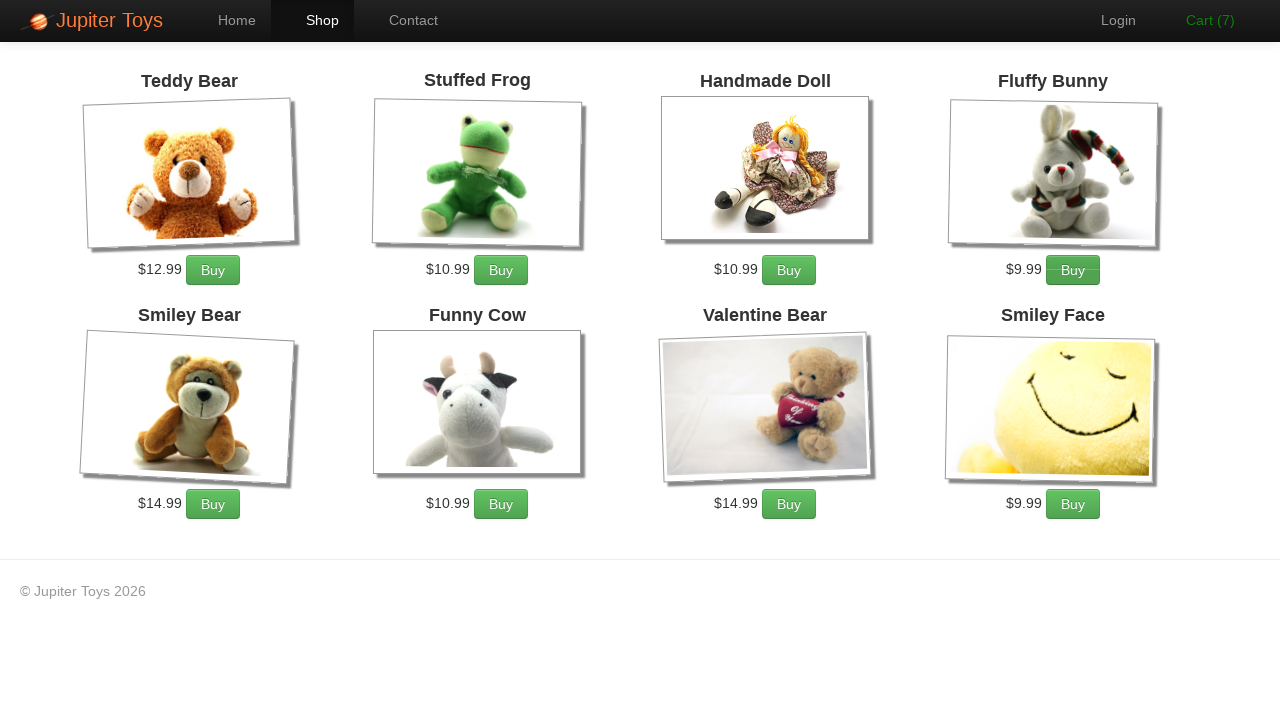

Waited for UI update after adding Fluffy Bunny
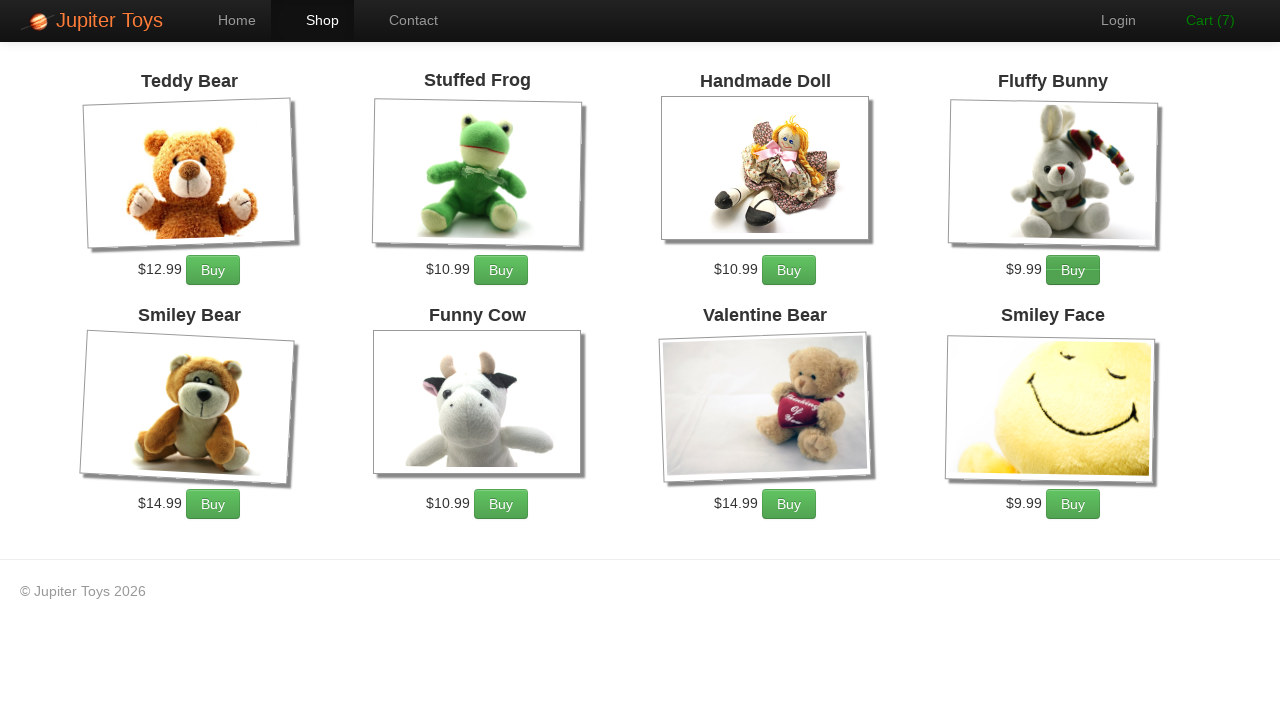

Retrieved Valentine Bear price from product listing
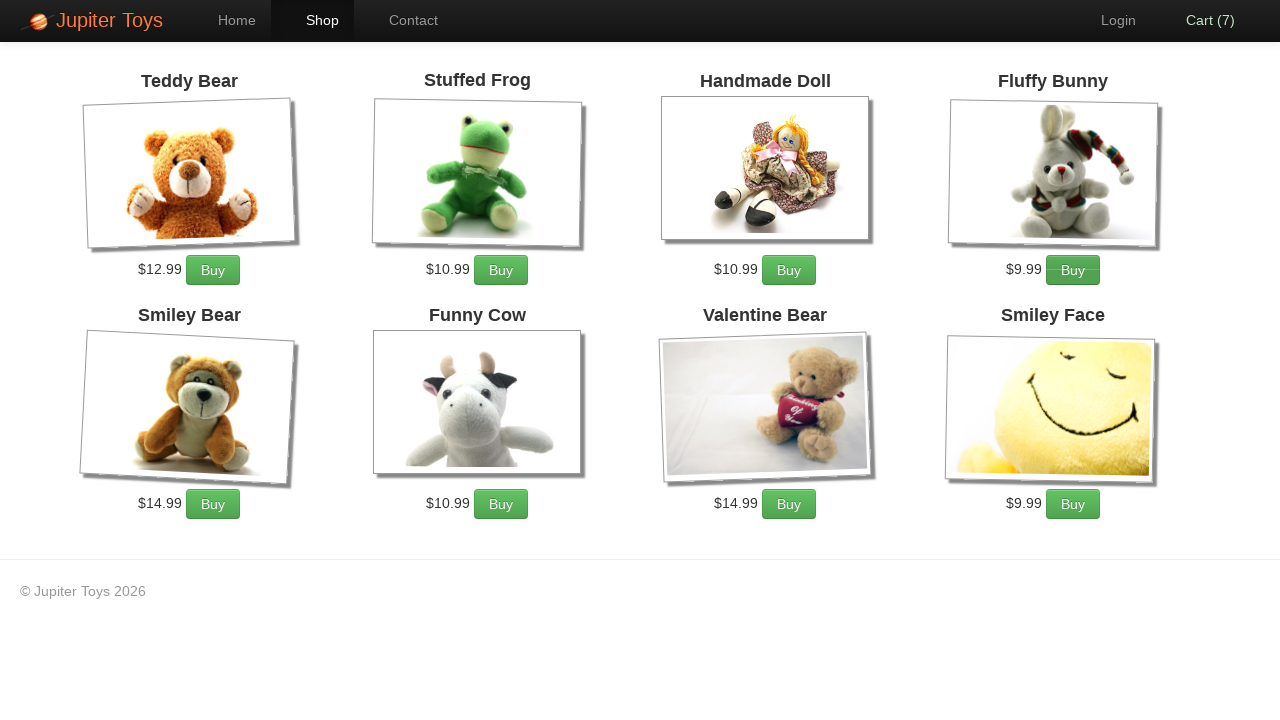

Parsed Valentine Bear price: $14.99
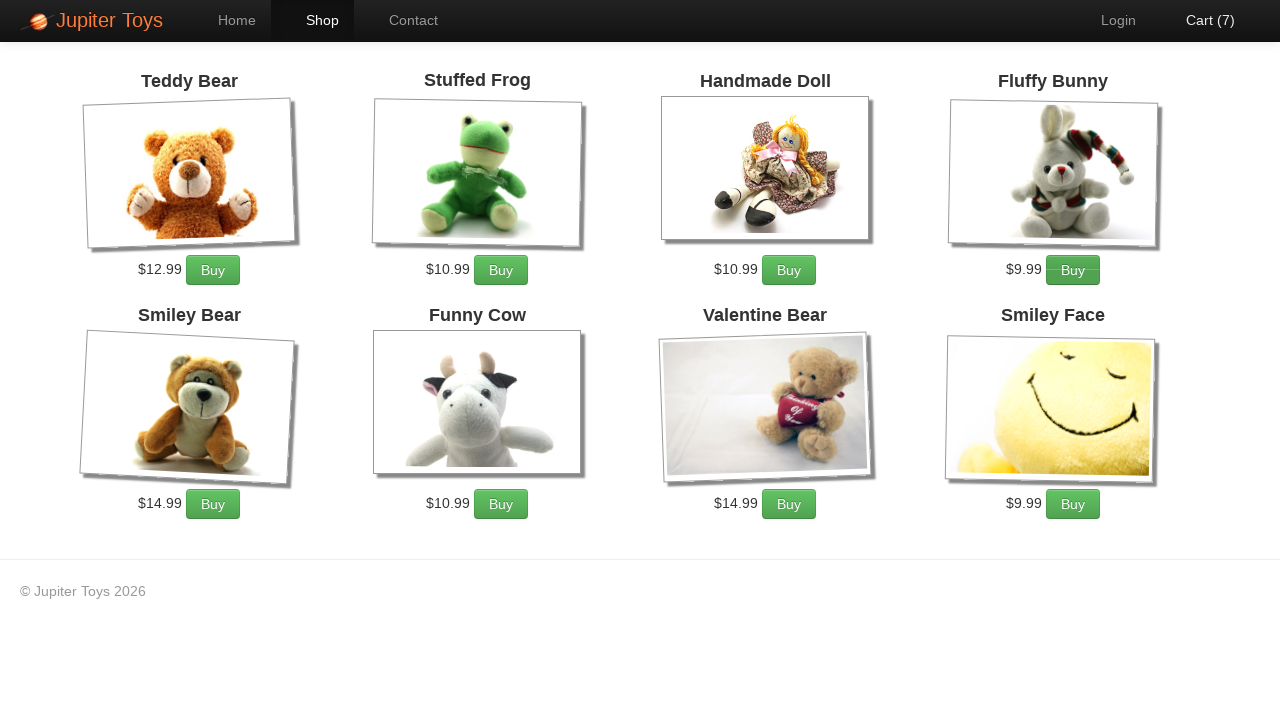

Added Valentine Bear to cart (count: 1/3) at (789, 504) on h4:has-text('Valentine Bear') ~ p a
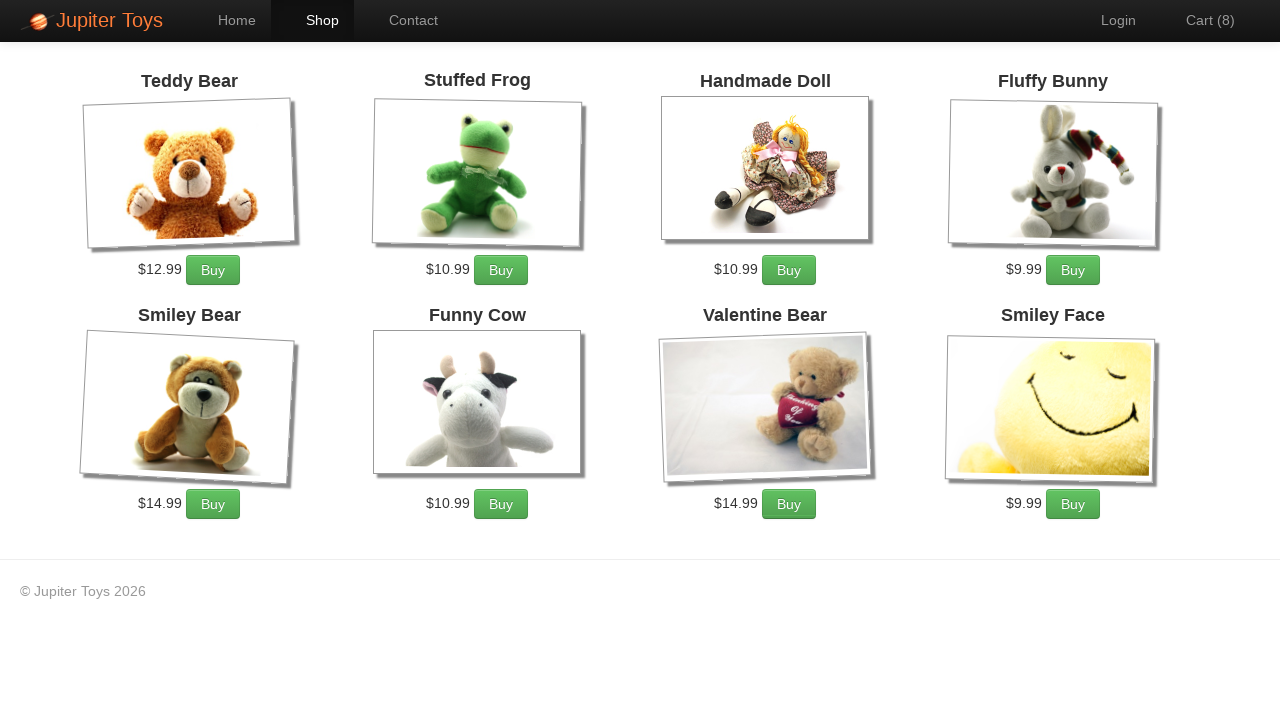

Waited for UI update after adding Valentine Bear
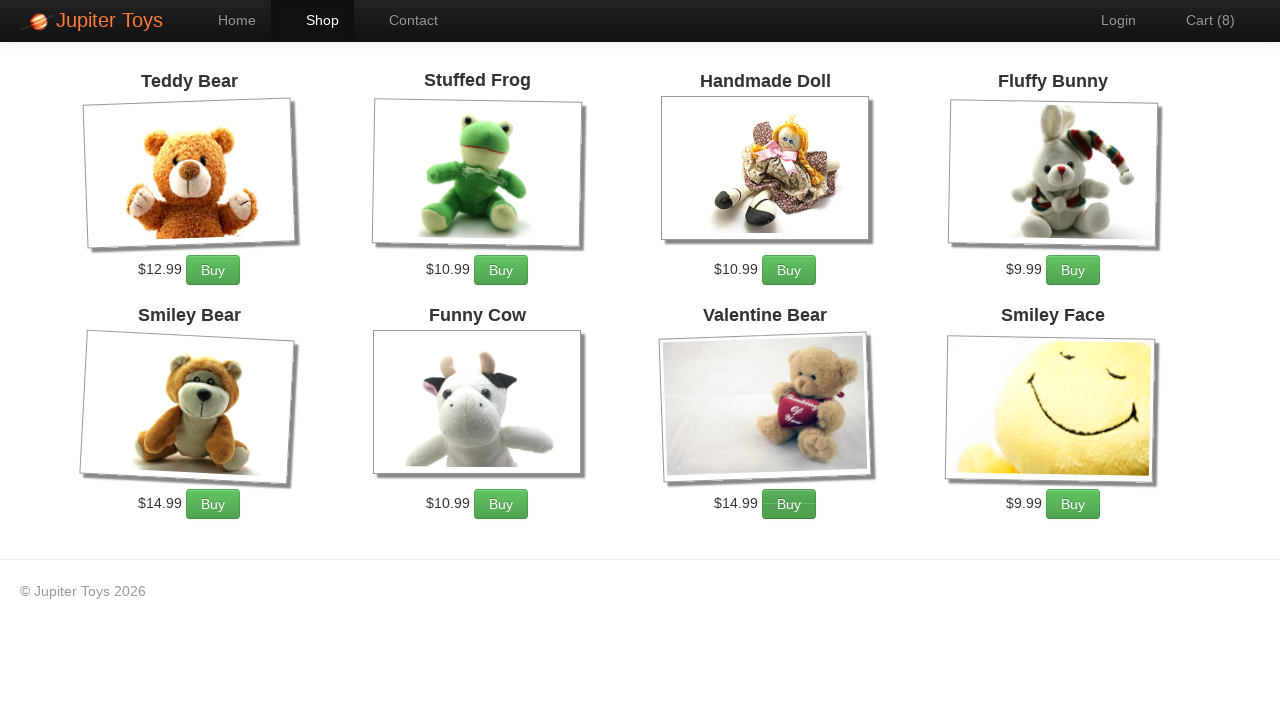

Added Valentine Bear to cart (count: 2/3) at (789, 504) on h4:has-text('Valentine Bear') ~ p a
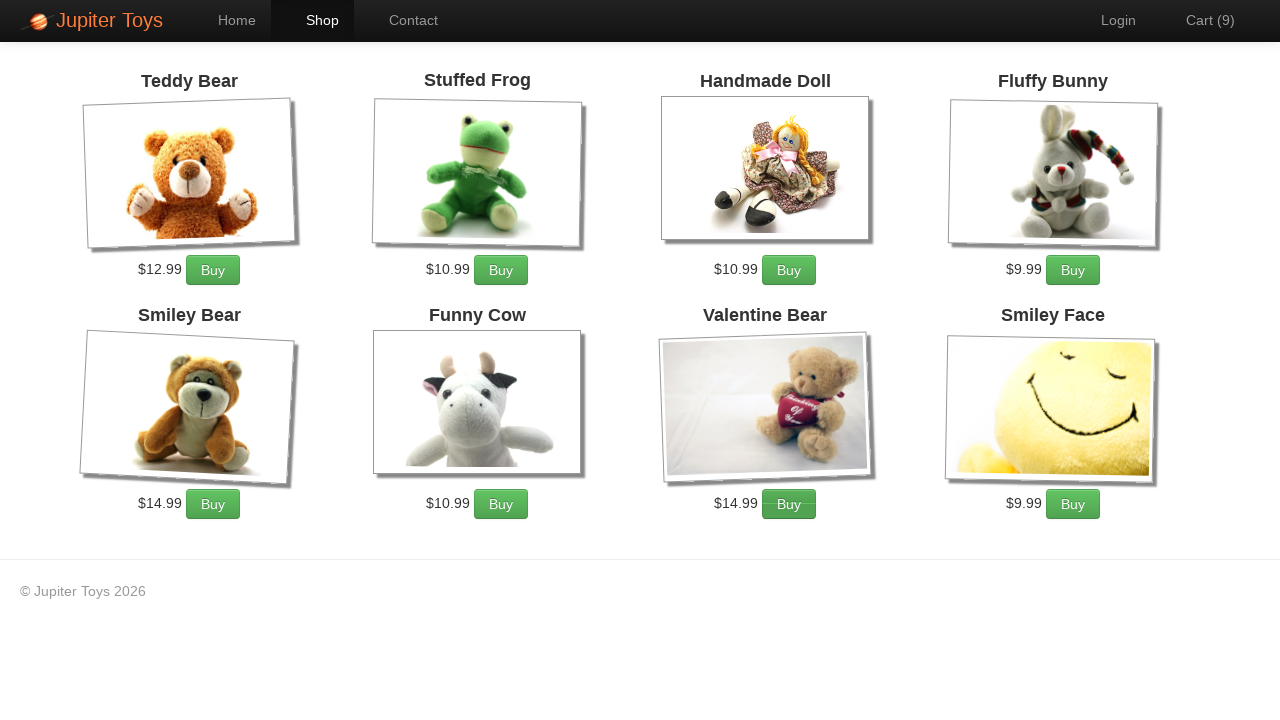

Waited for UI update after adding Valentine Bear
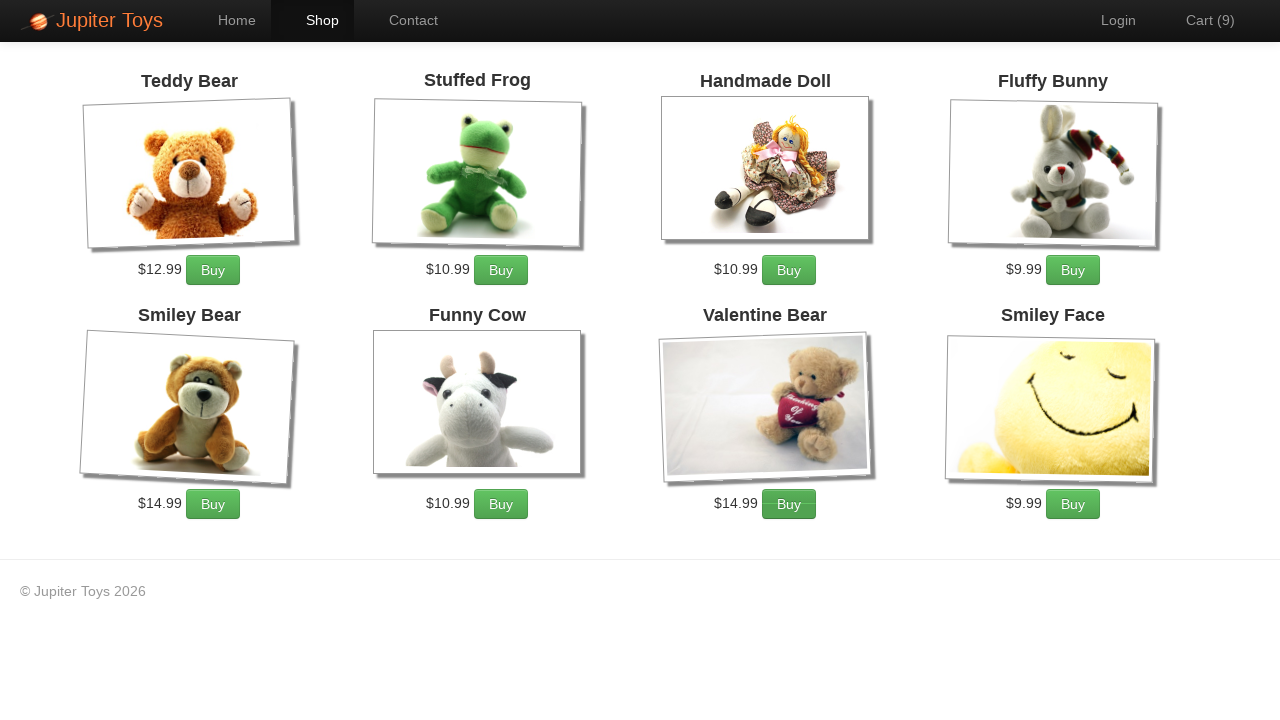

Added Valentine Bear to cart (count: 3/3) at (789, 504) on h4:has-text('Valentine Bear') ~ p a
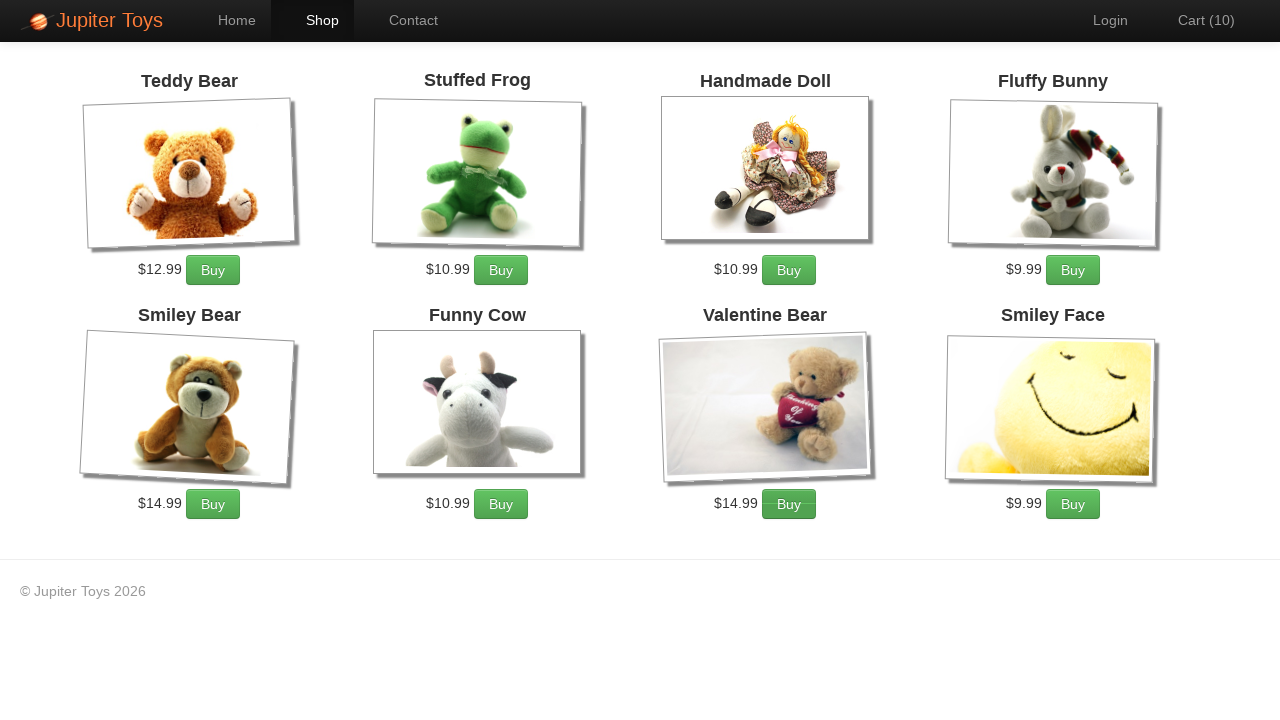

Waited for UI update after adding Valentine Bear
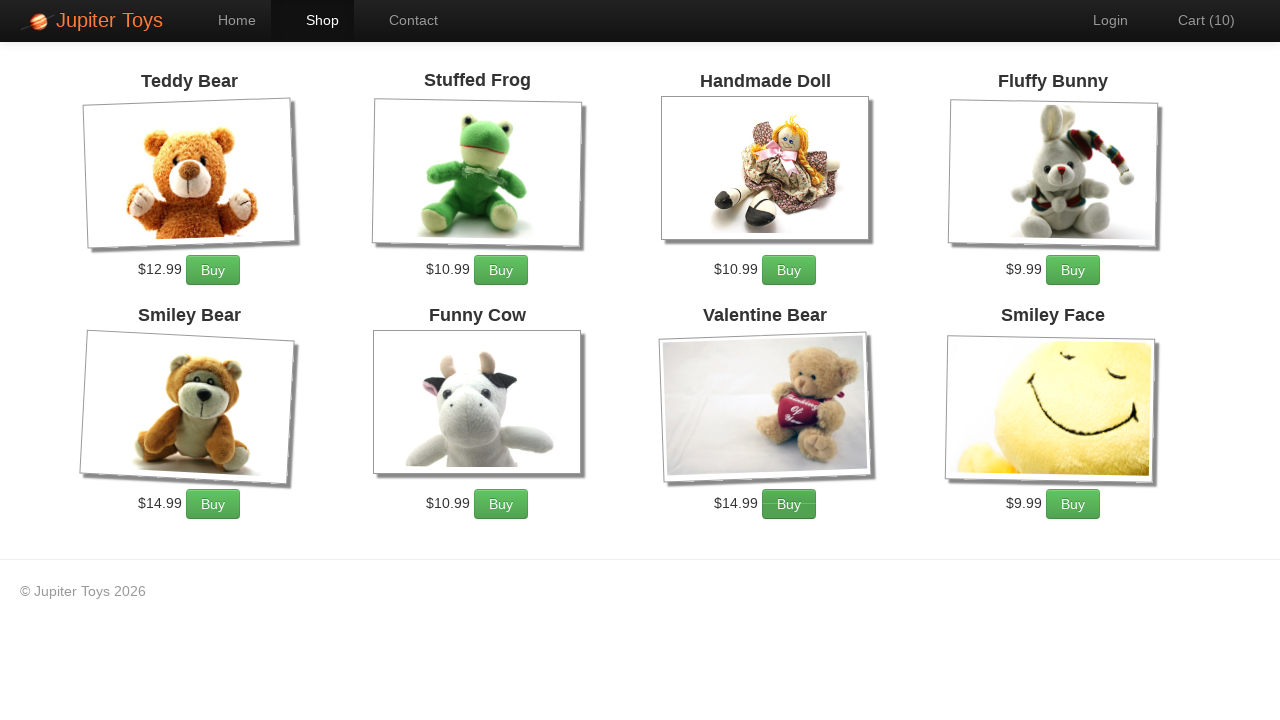

Clicked link to navigate to cart page at (1196, 20) on a[href='#/cart']
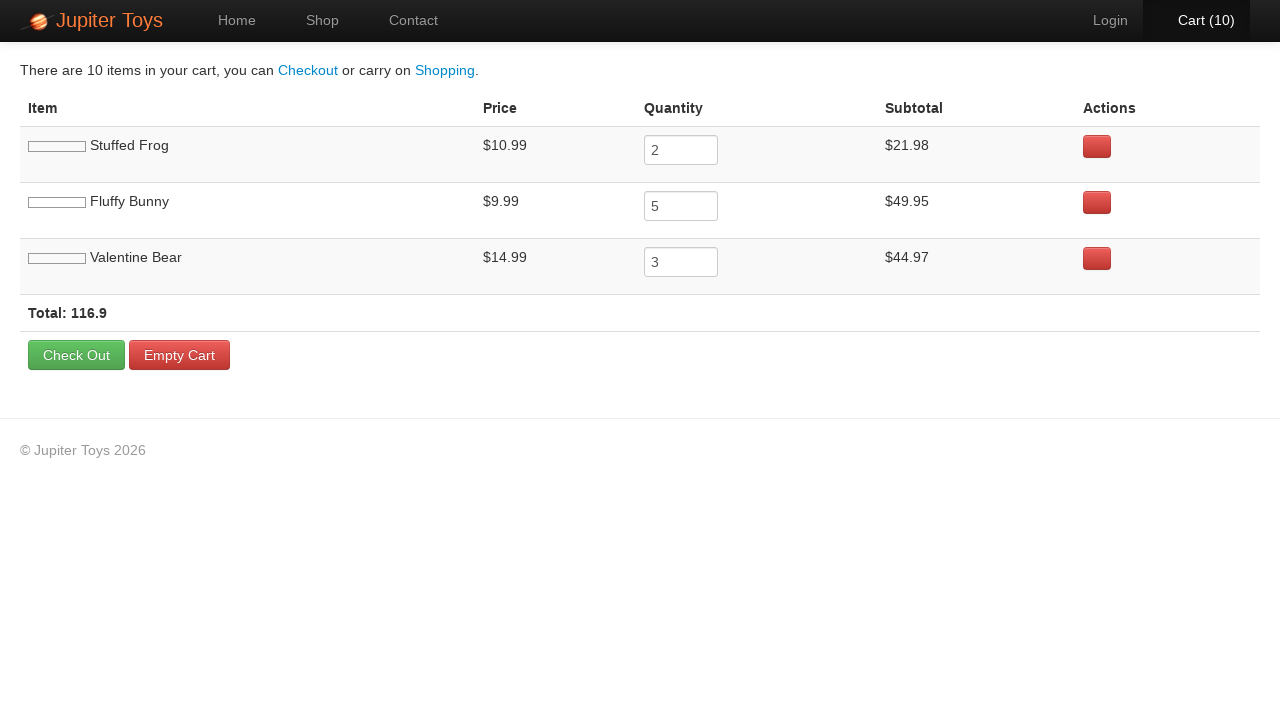

Cart page loaded and Stuffed Frog product visible in cart
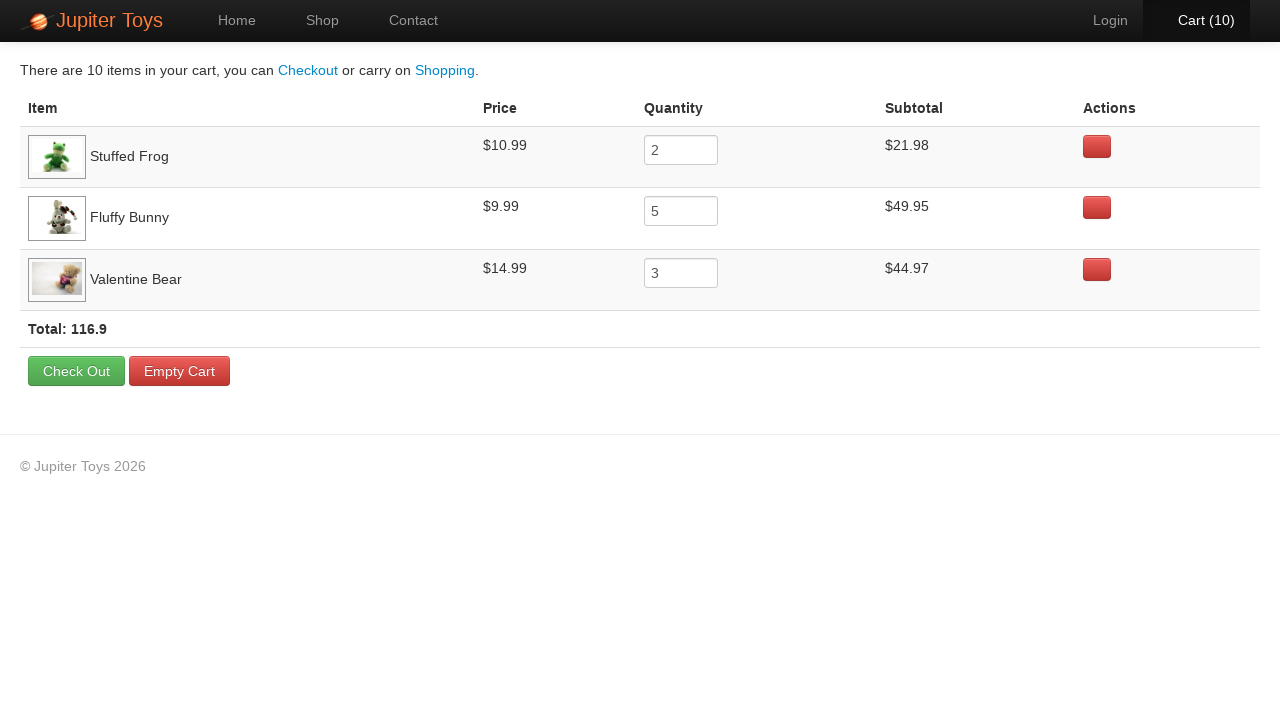

Retrieved Stuffed Frog price from cart
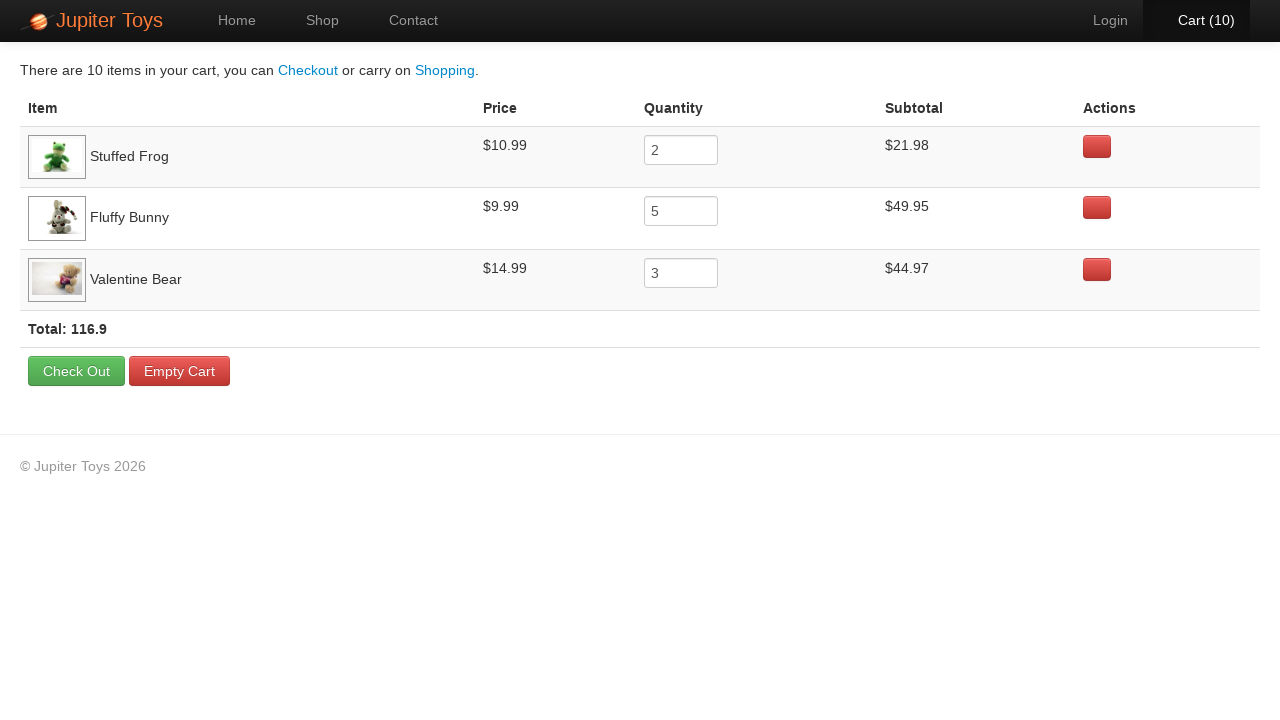

Parsed Stuffed Frog cart price: $10.99
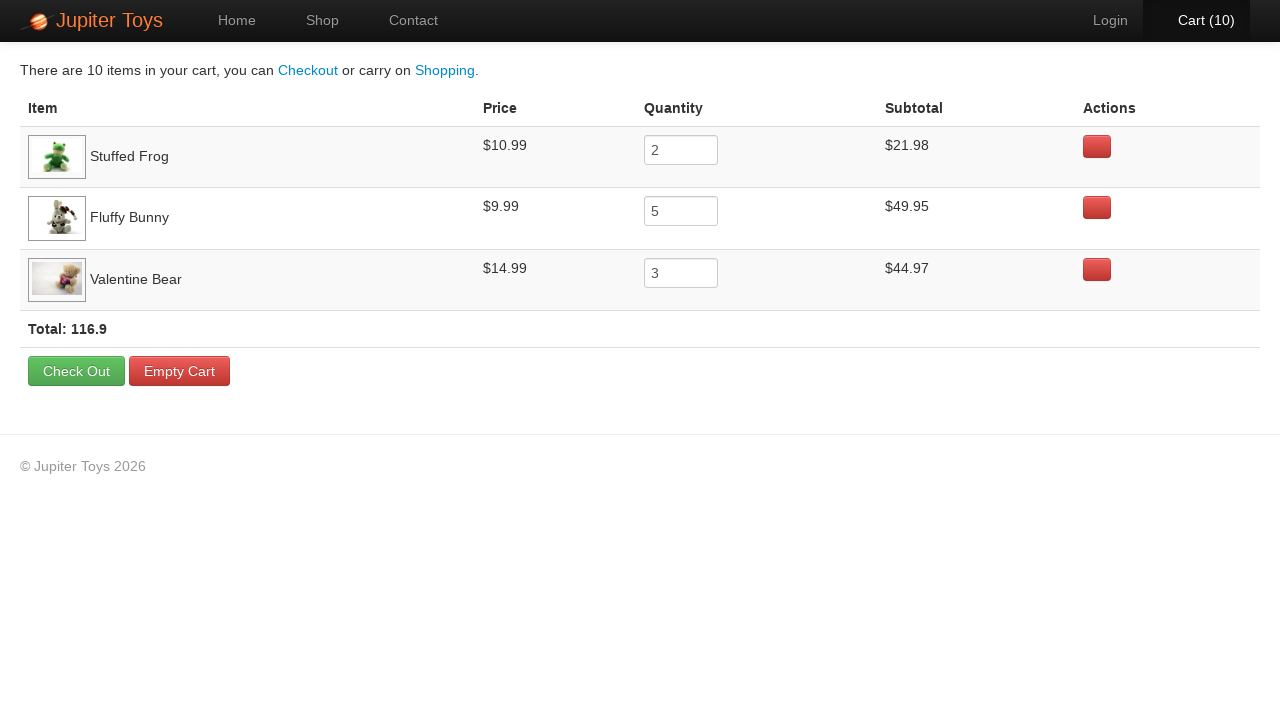

Assertion passed: Stuffed Frog price matches between shop and cart
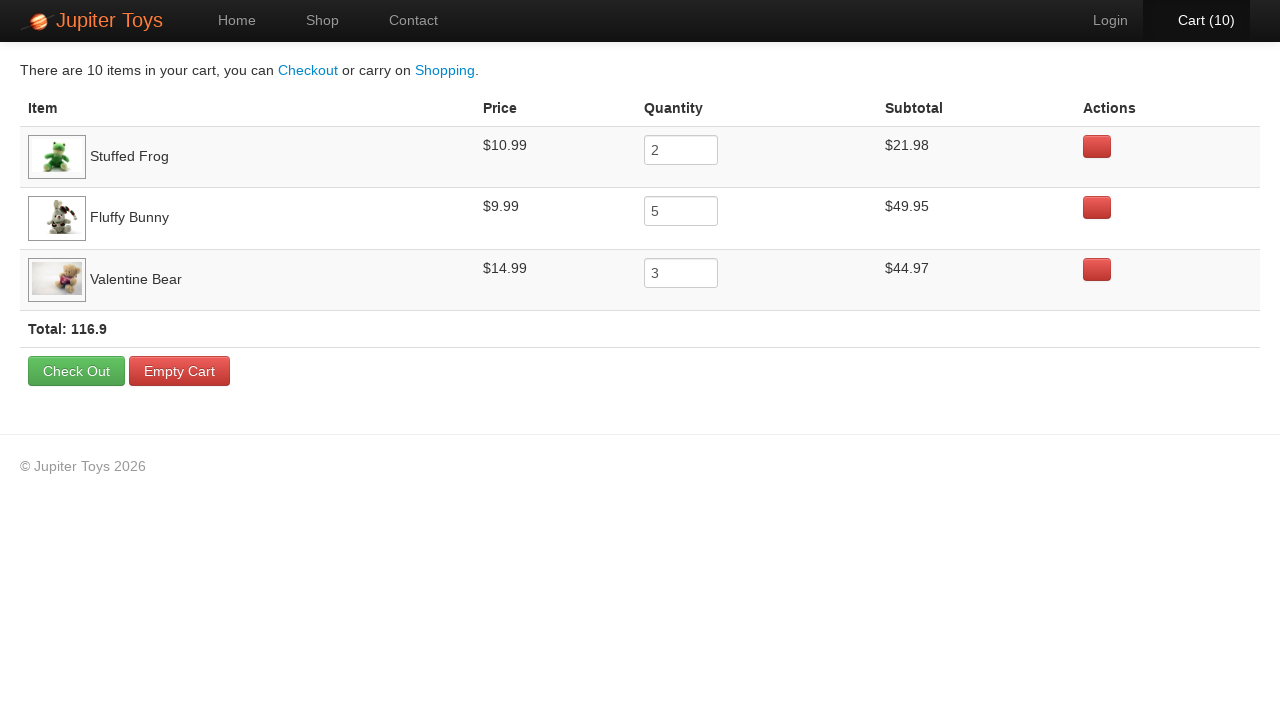

Retrieved Fluffy Bunny price from cart
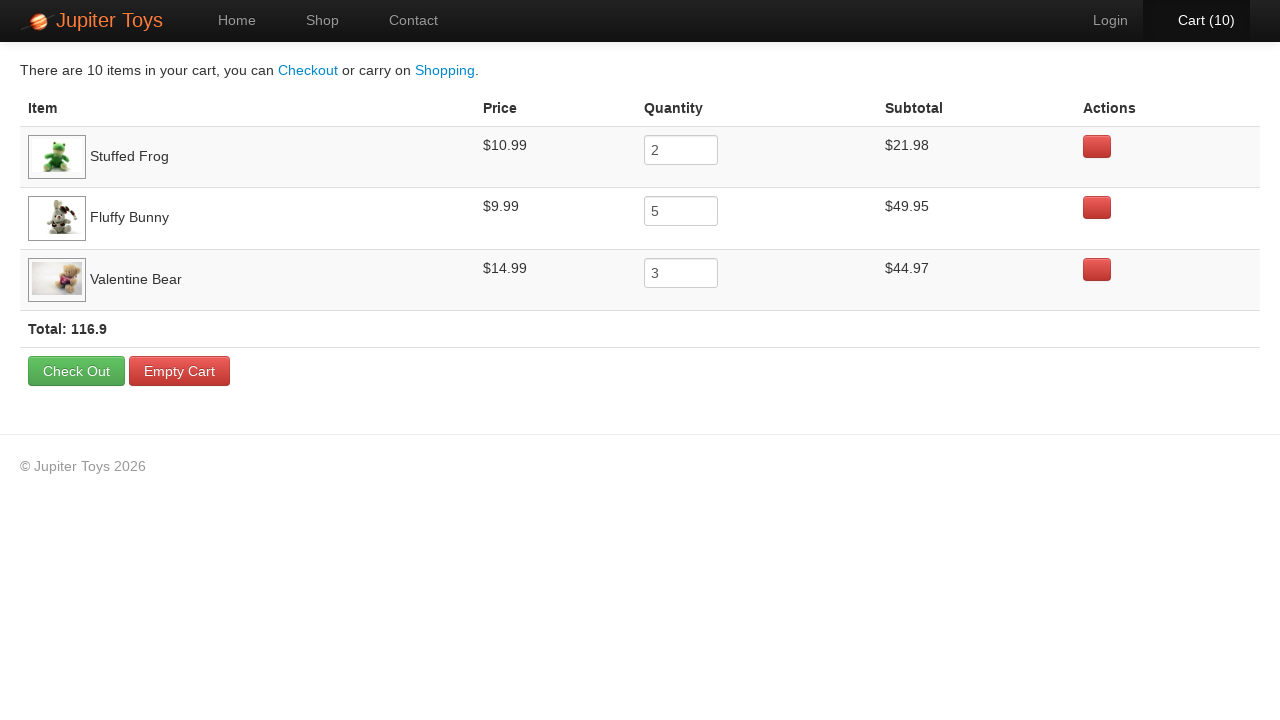

Parsed Fluffy Bunny cart price: $9.99
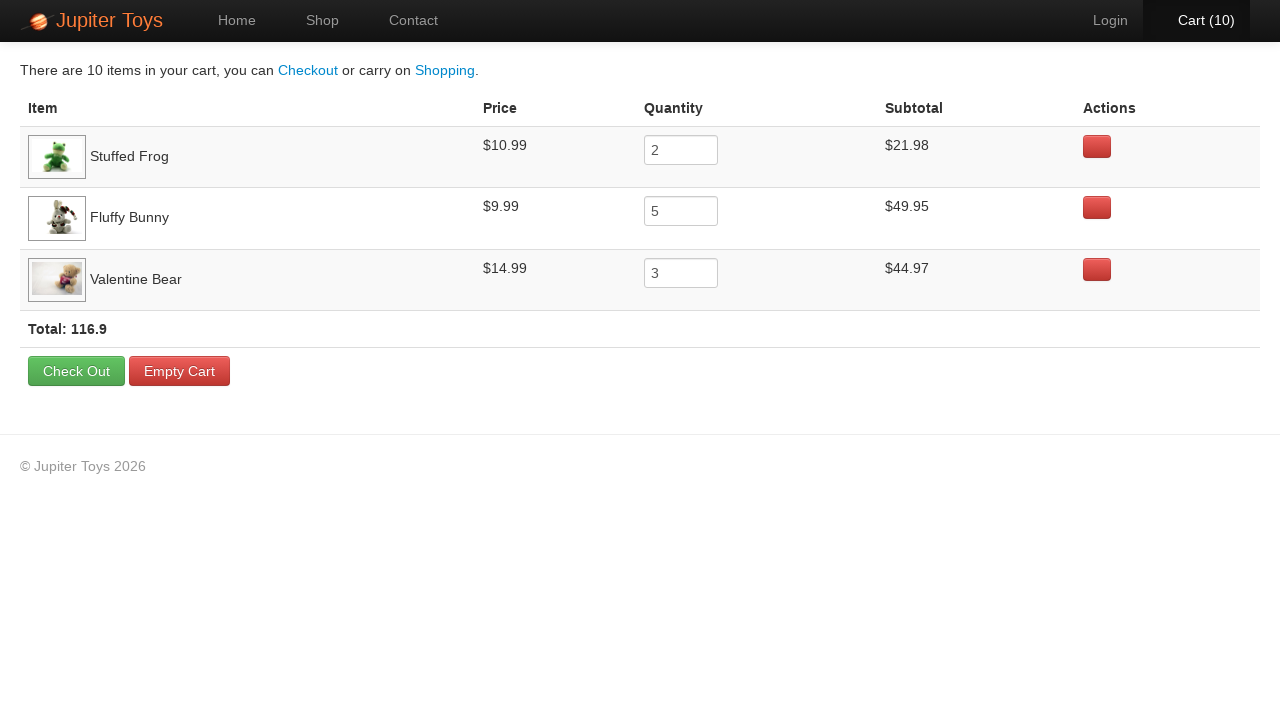

Assertion passed: Fluffy Bunny price matches between shop and cart
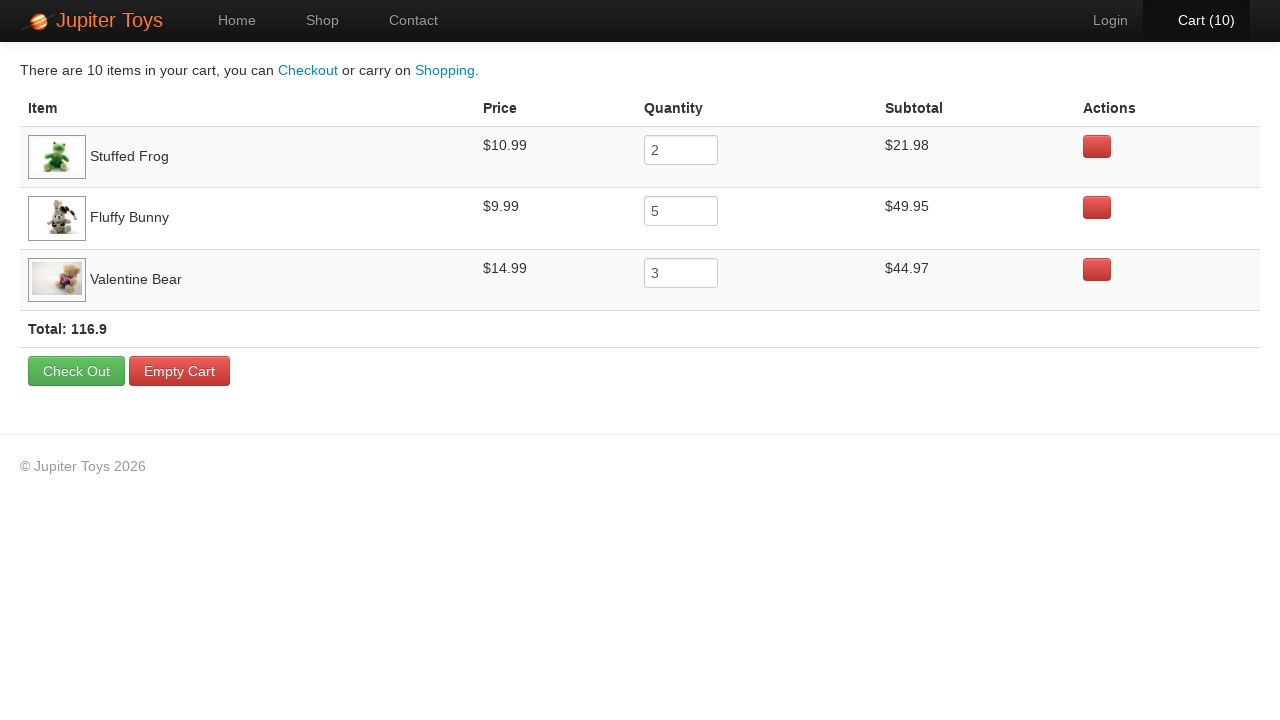

Retrieved Valentine Bear price from cart
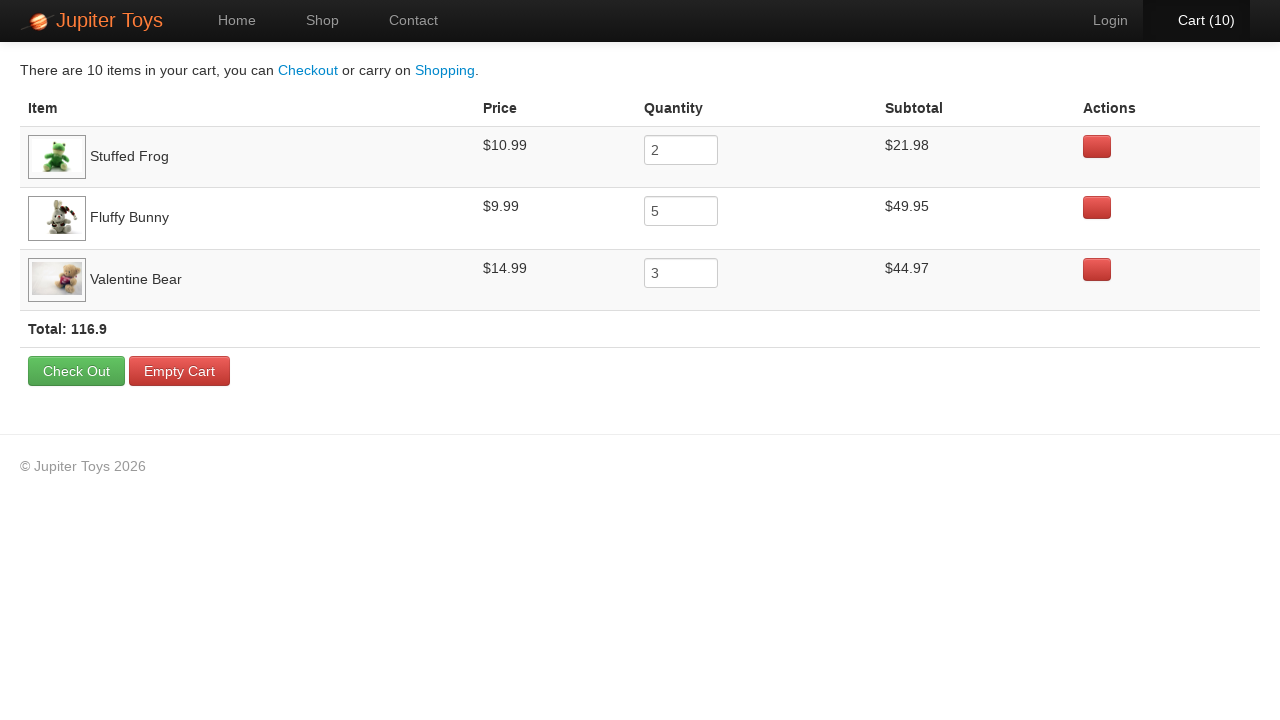

Parsed Valentine Bear cart price: $14.99
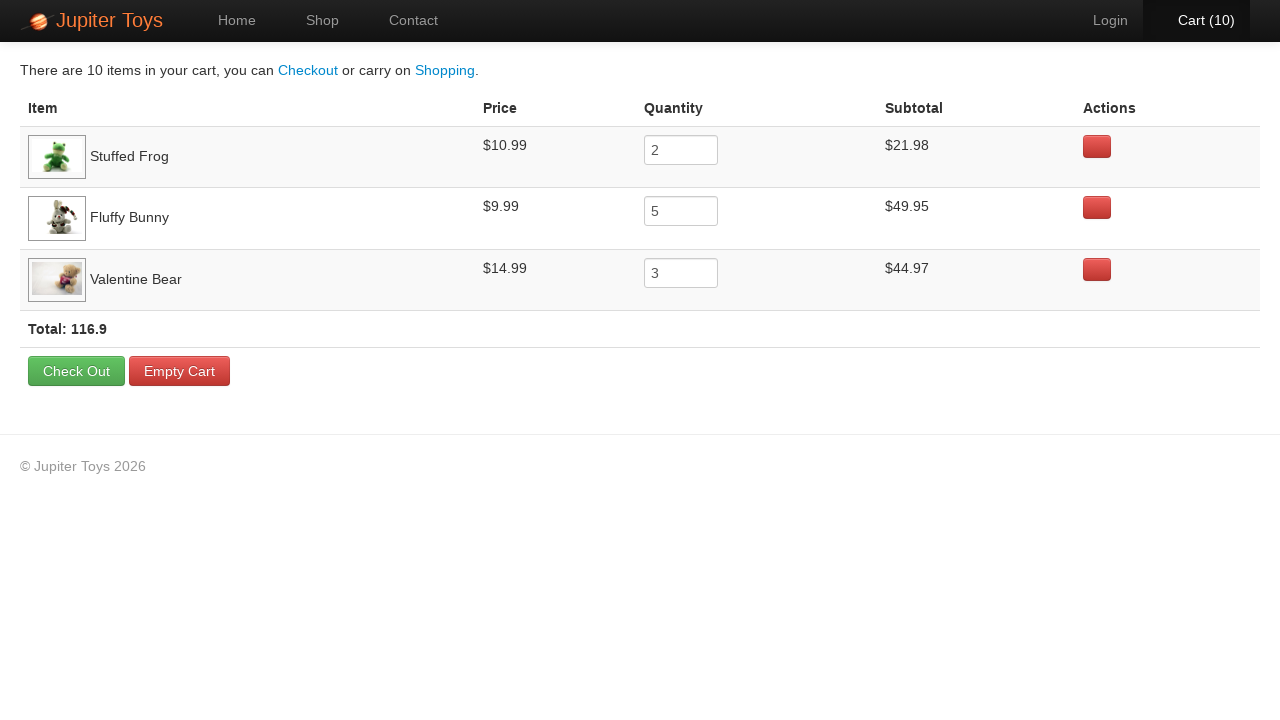

Assertion passed: Valentine Bear price matches between shop and cart
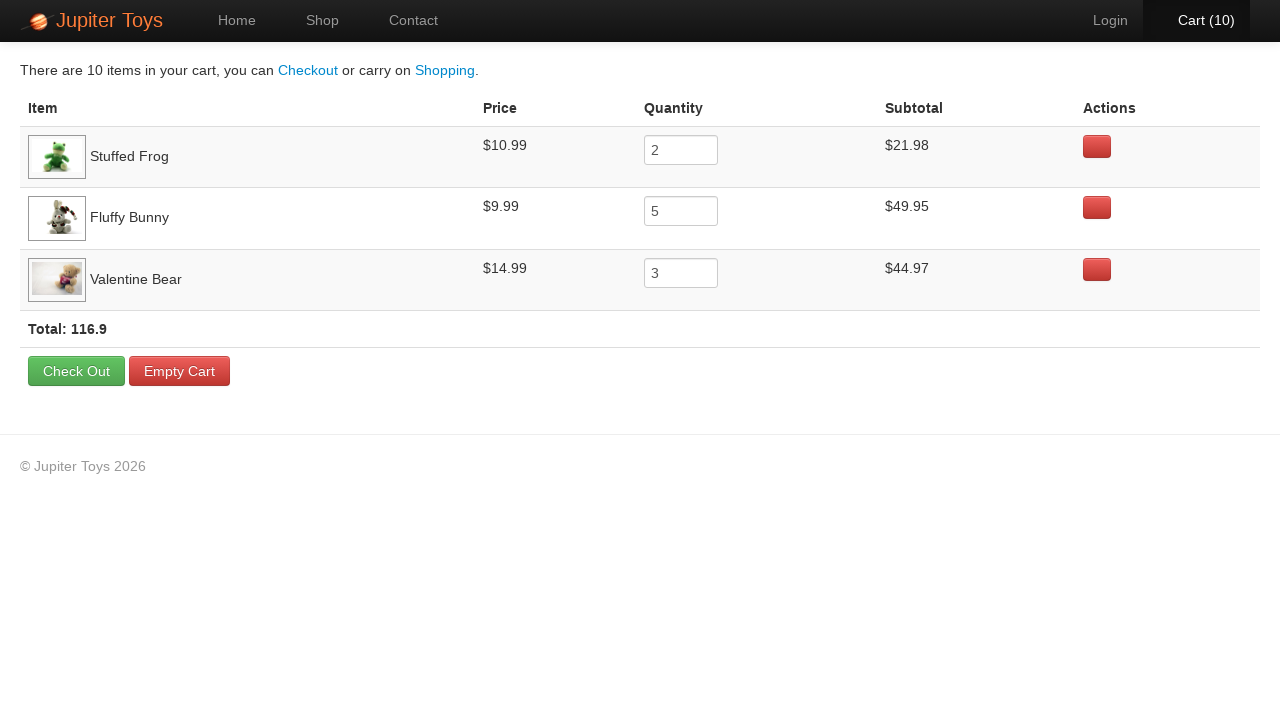

Retrieved Stuffed Frog quantity from cart: 2
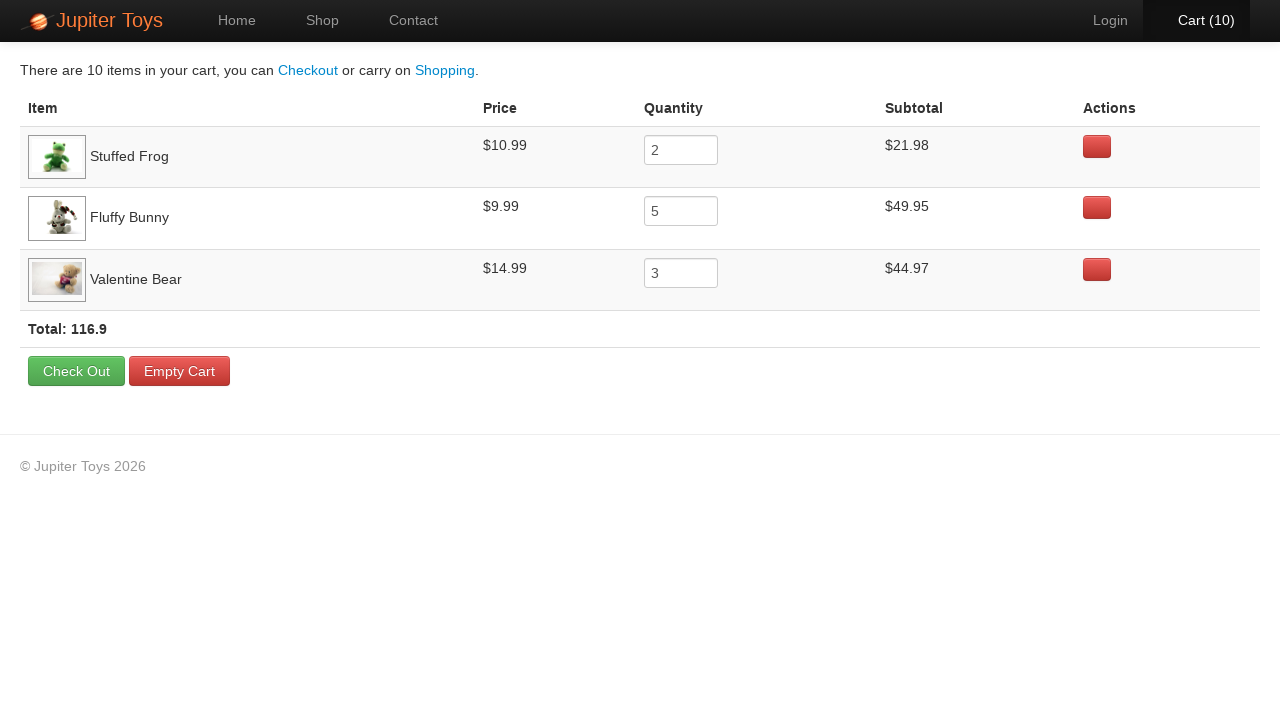

Calculated expected Stuffed Frog subtotal: $21.98
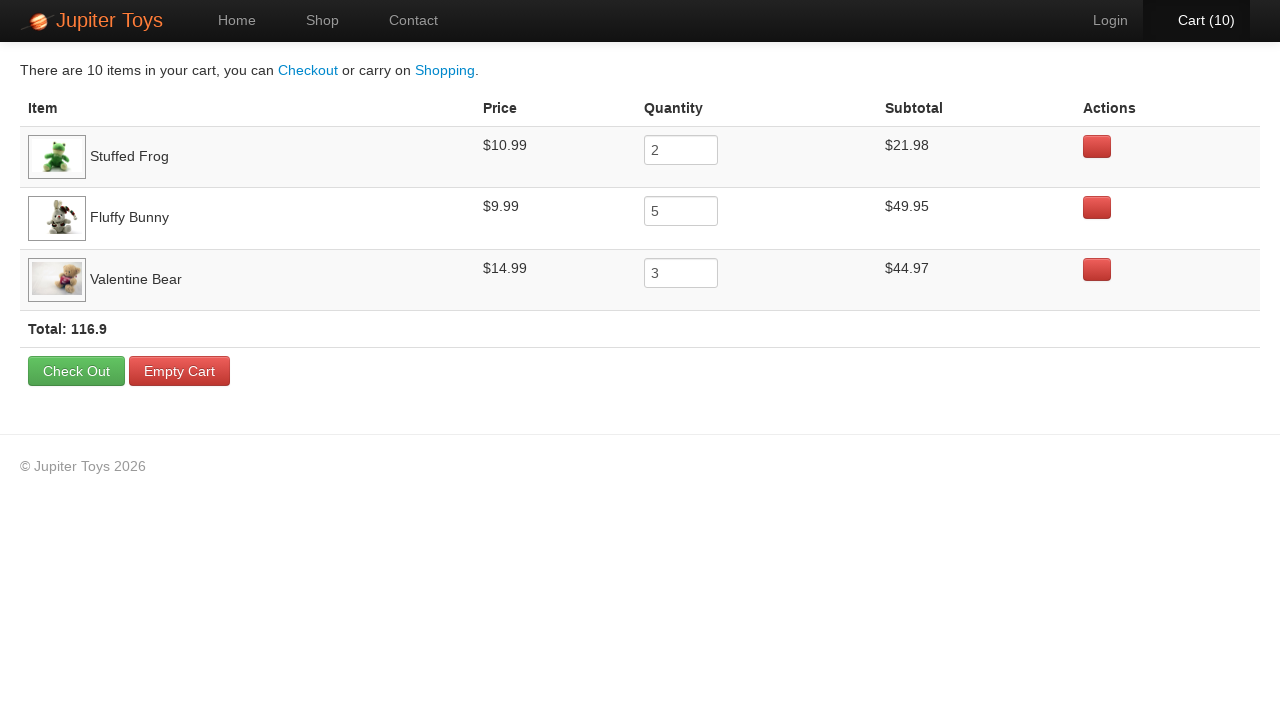

Retrieved Stuffed Frog subtotal from cart table
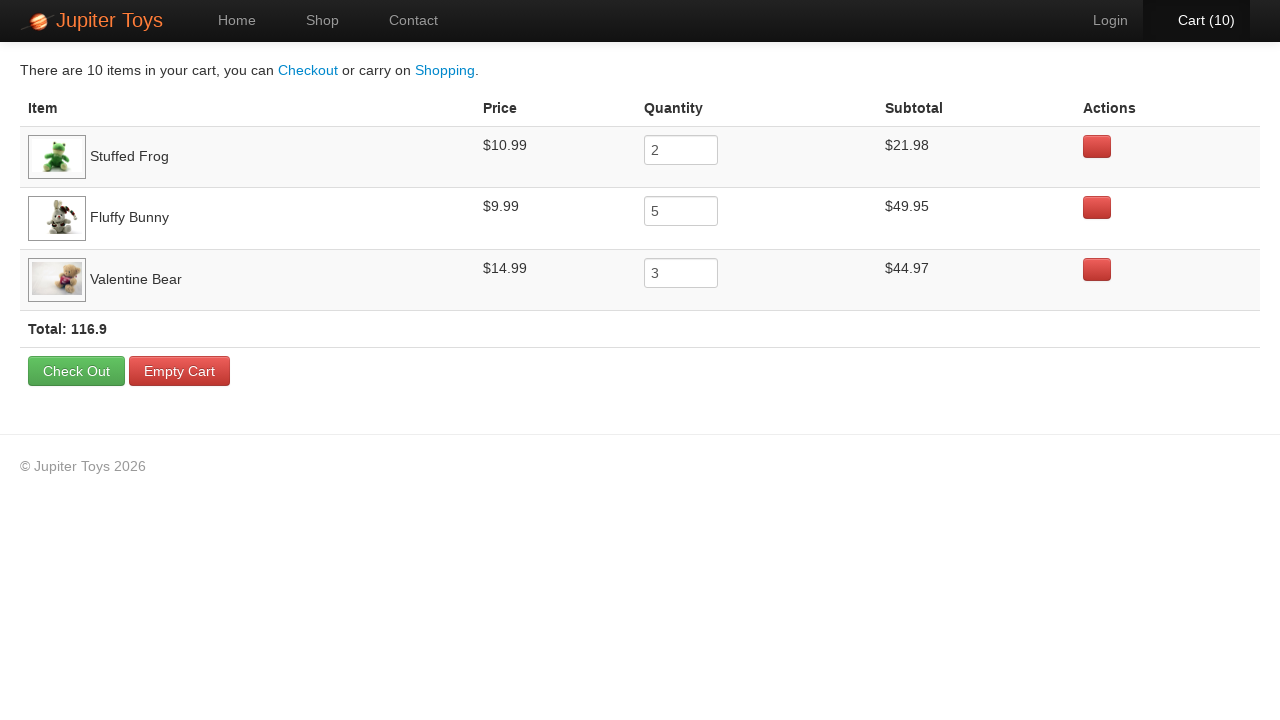

Parsed Stuffed Frog subtotal from cart: $21.98
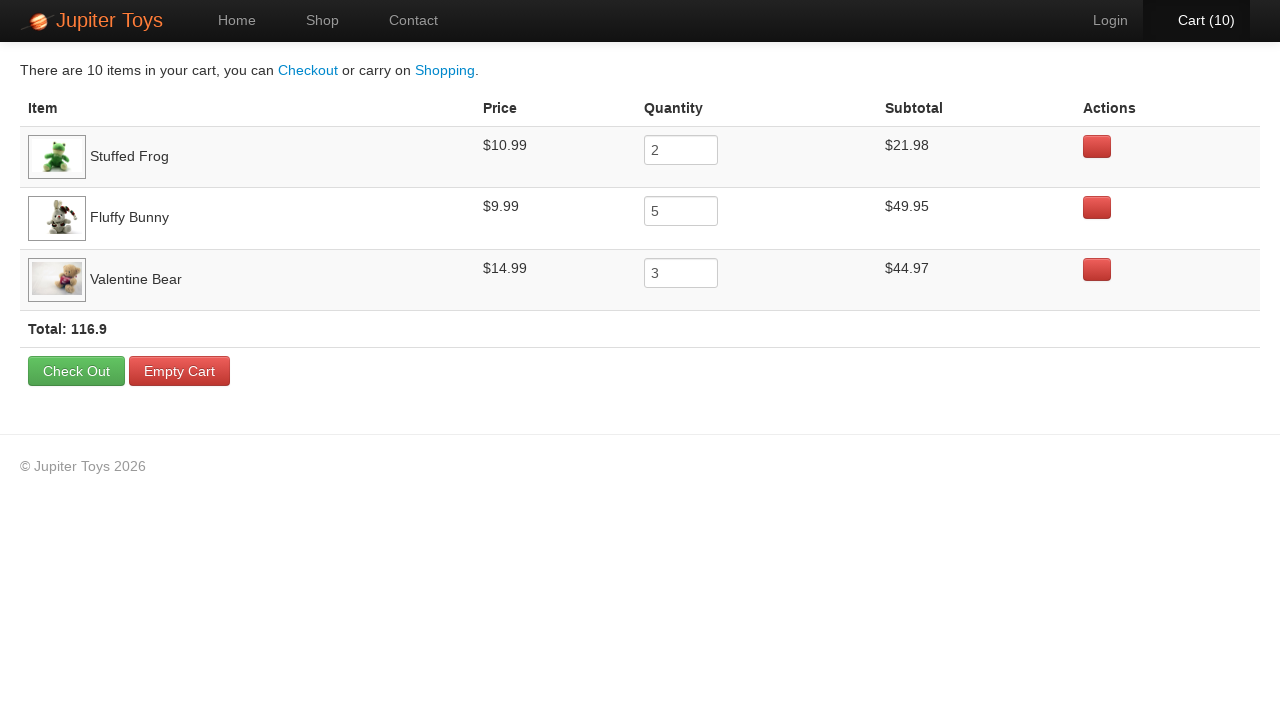

Assertion passed: Stuffed Frog subtotal calculation is correct
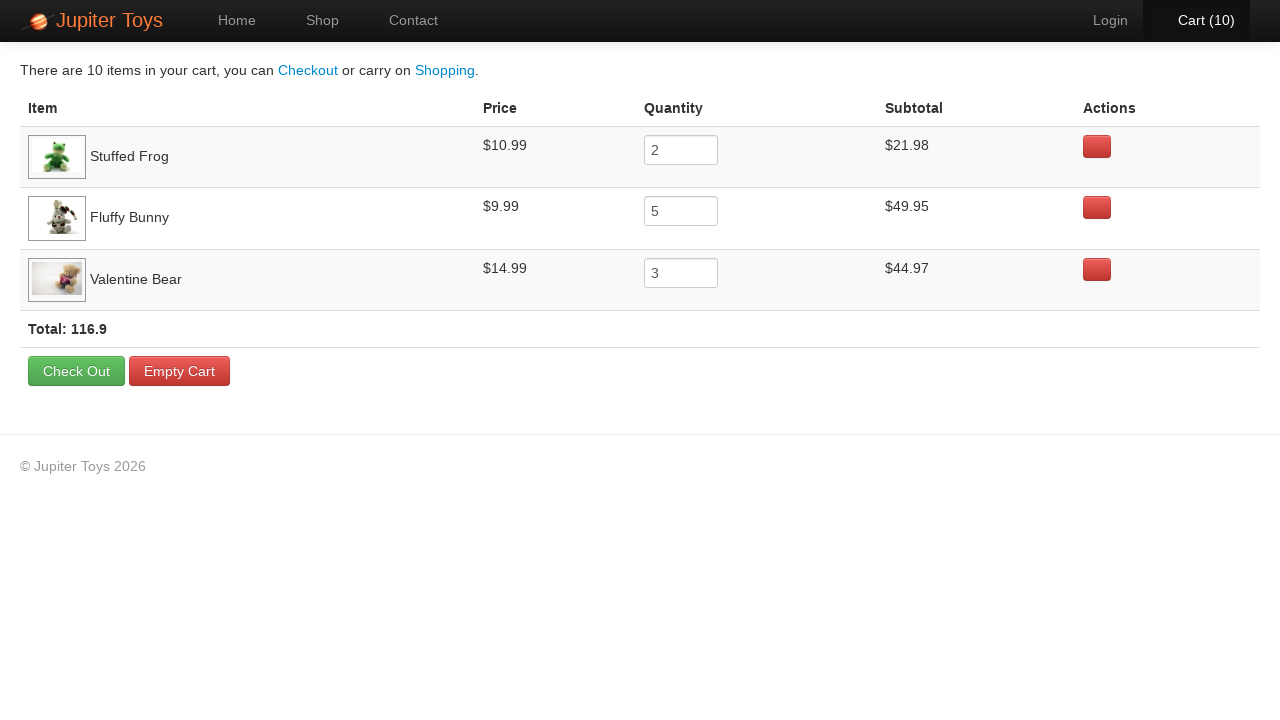

Retrieved Fluffy Bunny quantity from cart: 5
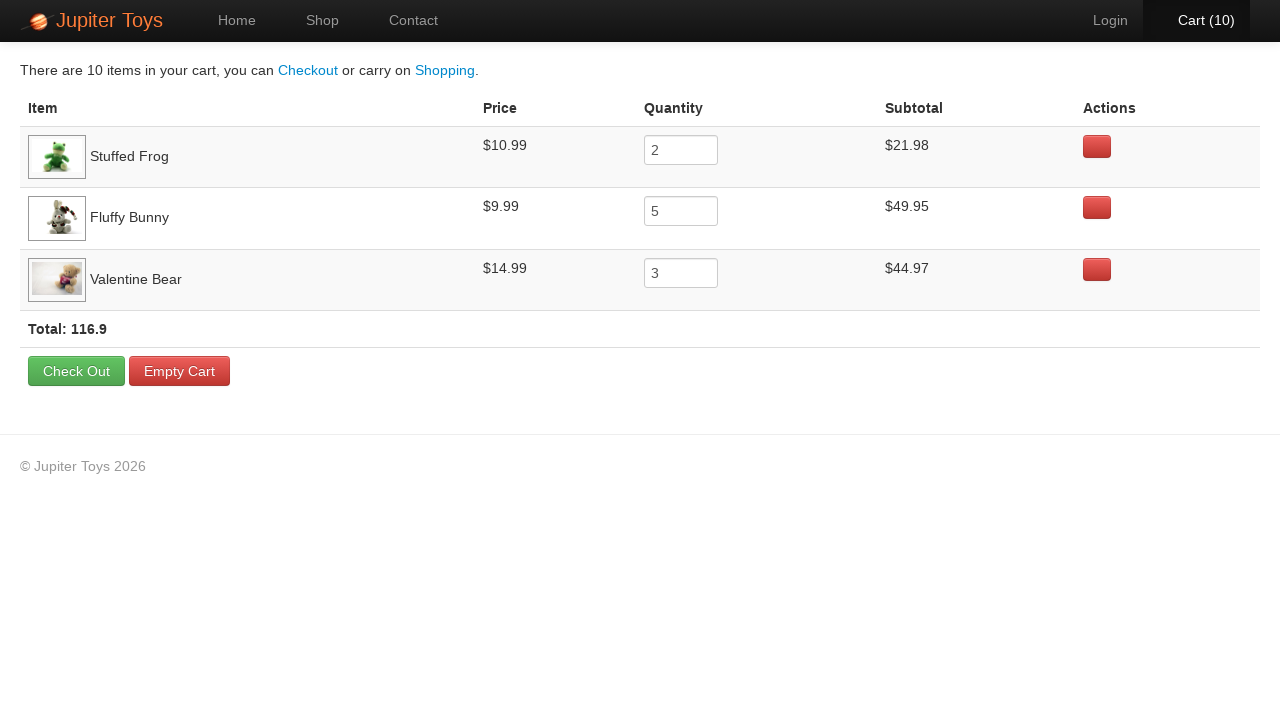

Calculated expected Fluffy Bunny subtotal: $49.95
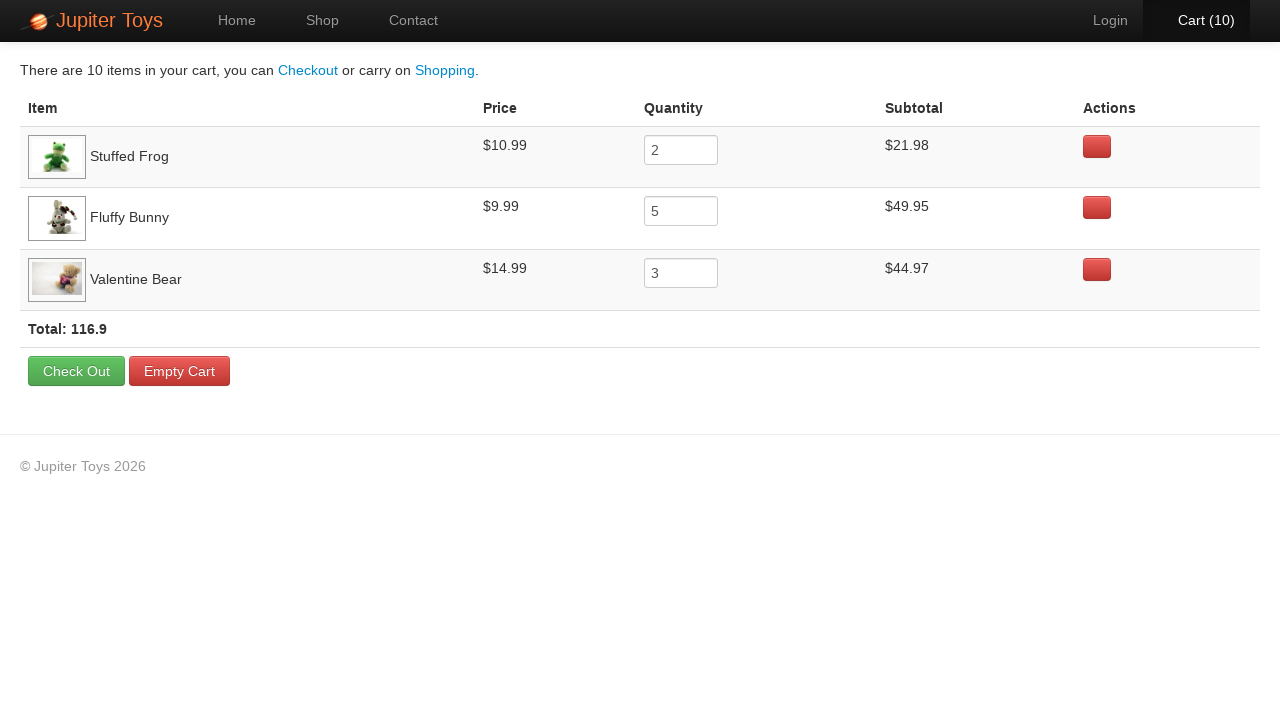

Retrieved Fluffy Bunny subtotal from cart table
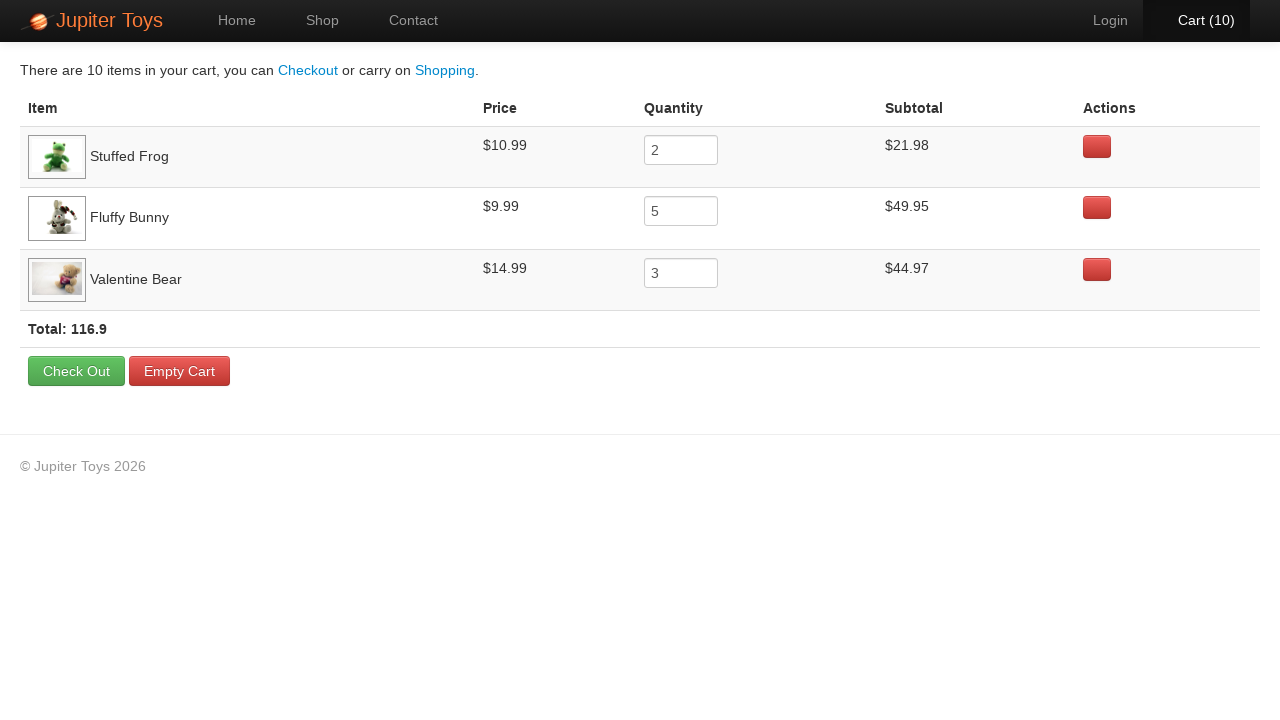

Parsed Fluffy Bunny subtotal from cart: $49.95
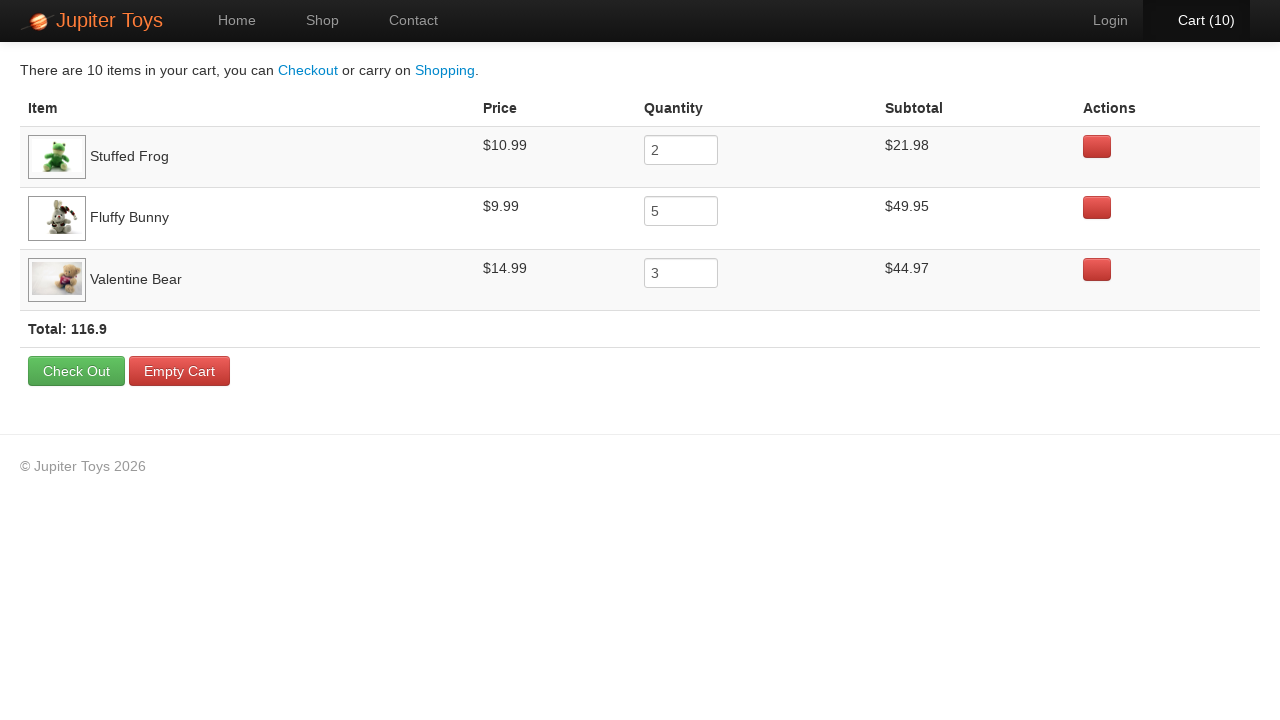

Assertion passed: Fluffy Bunny subtotal calculation is correct
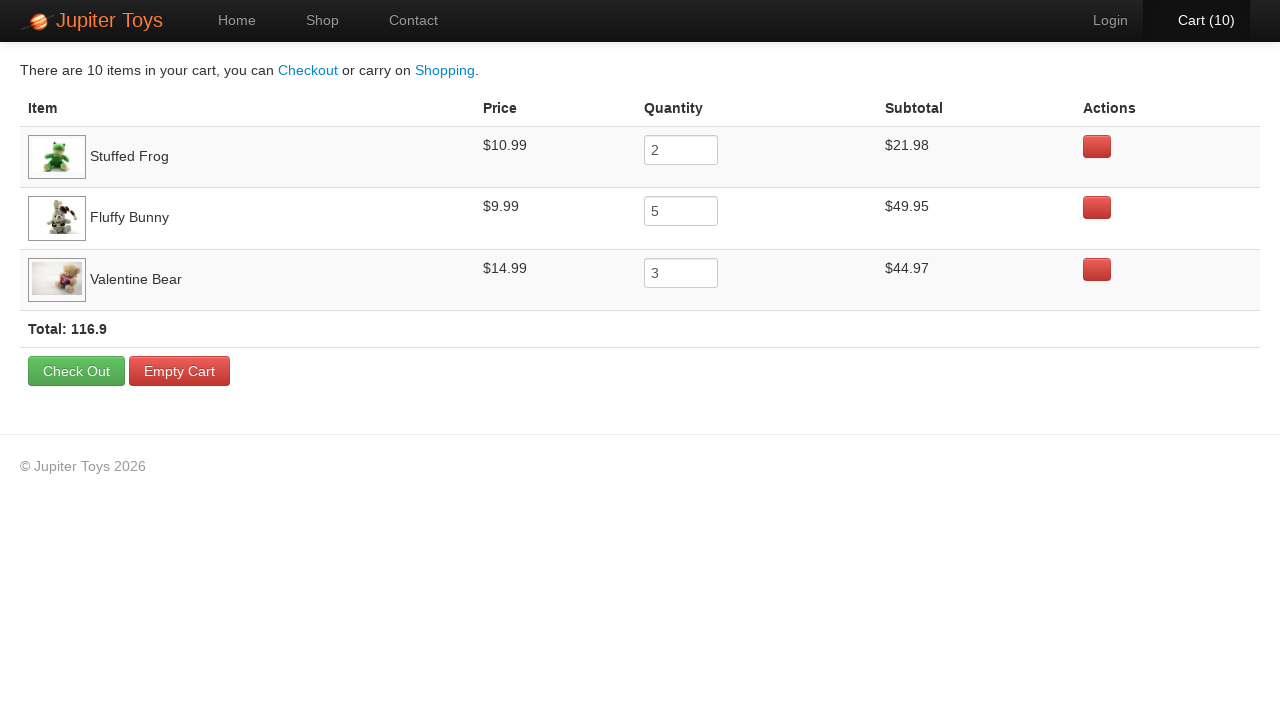

Retrieved Valentine Bear quantity from cart: 3
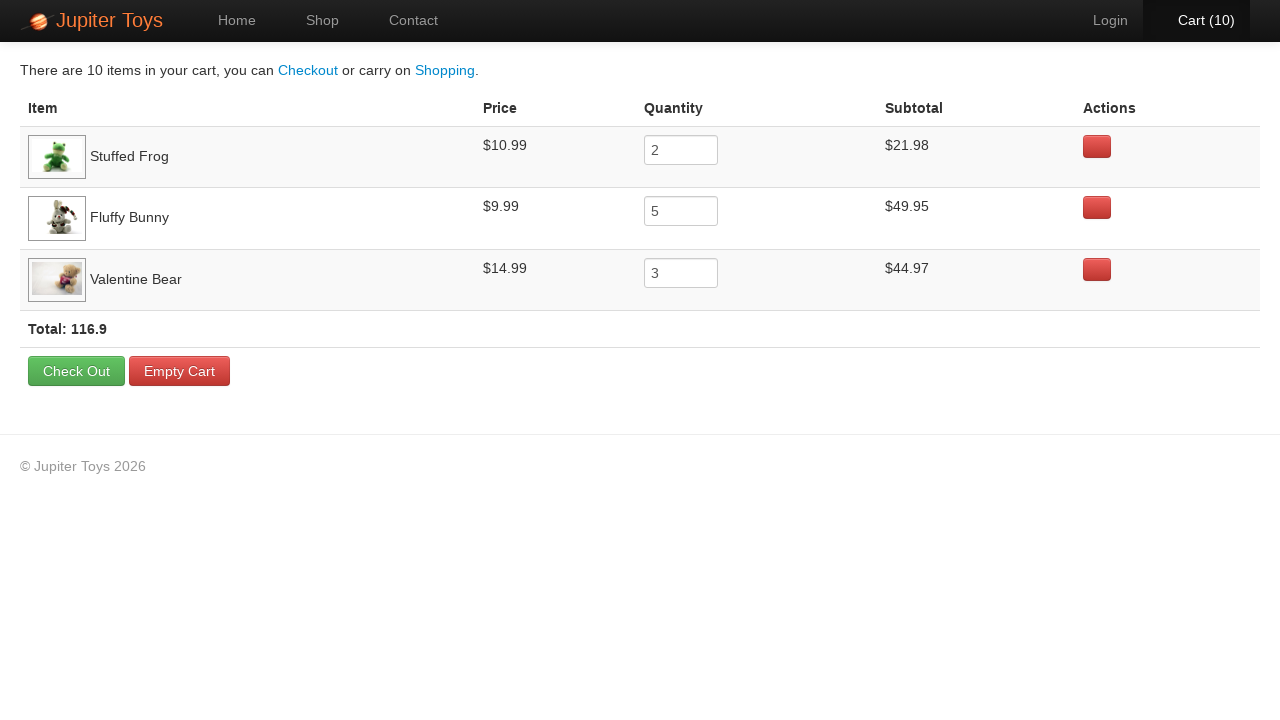

Calculated expected Valentine Bear subtotal: $44.97
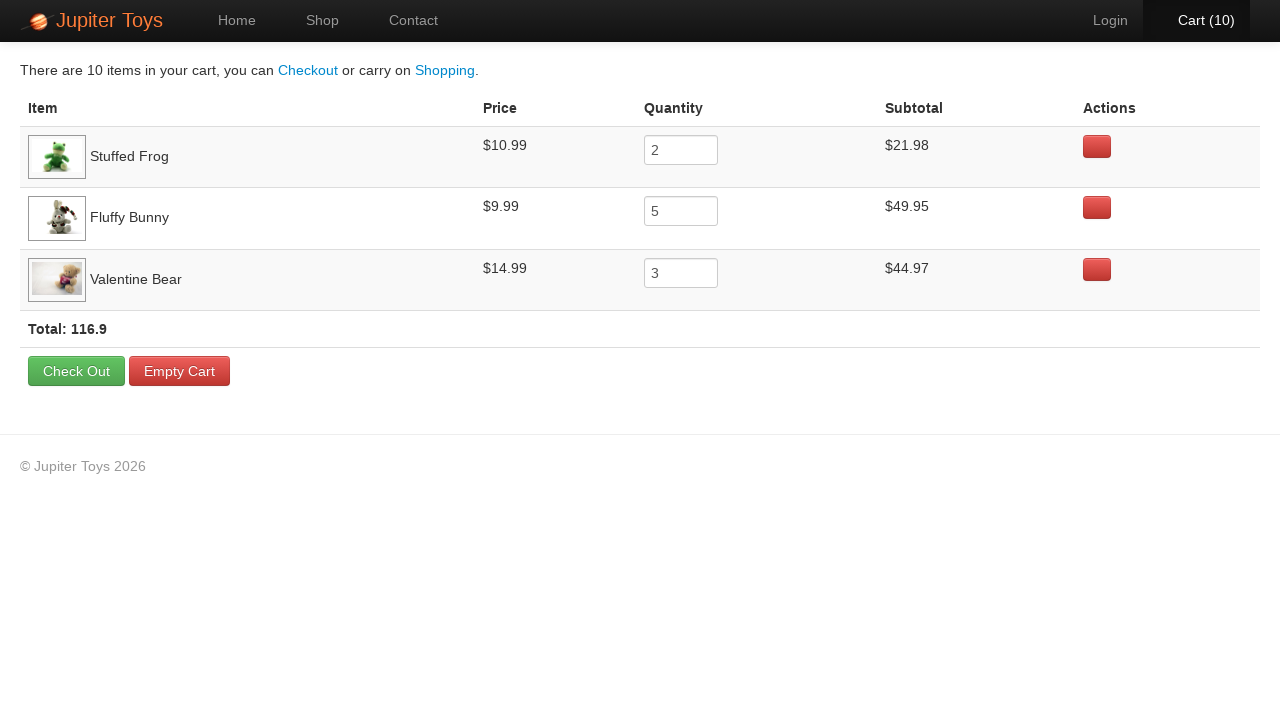

Retrieved Valentine Bear subtotal from cart table
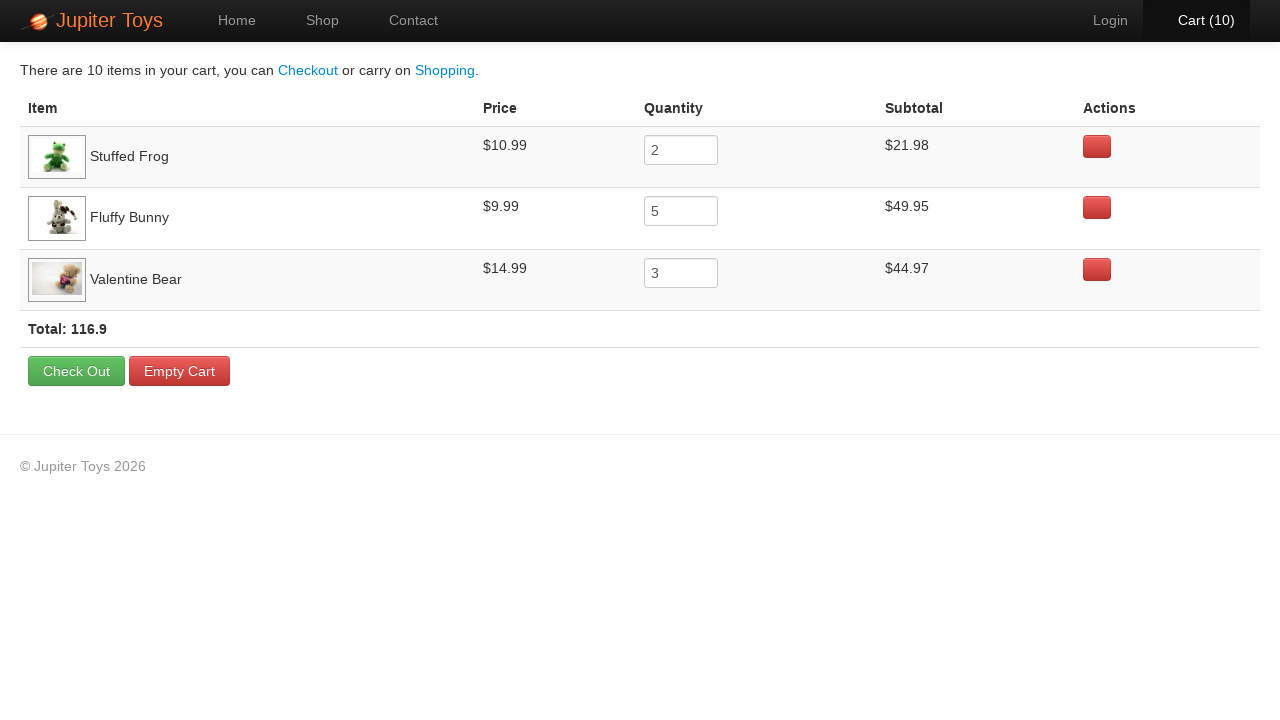

Parsed Valentine Bear subtotal from cart: $44.97
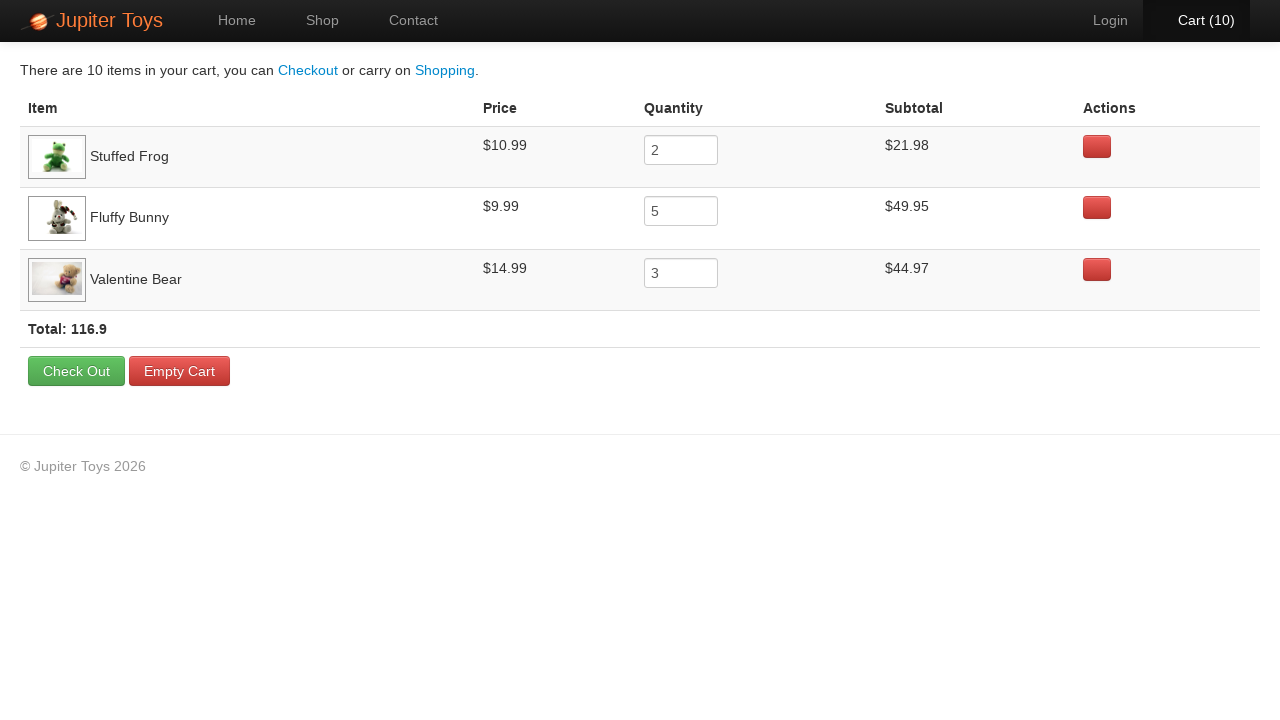

Assertion passed: Valentine Bear subtotal calculation is correct
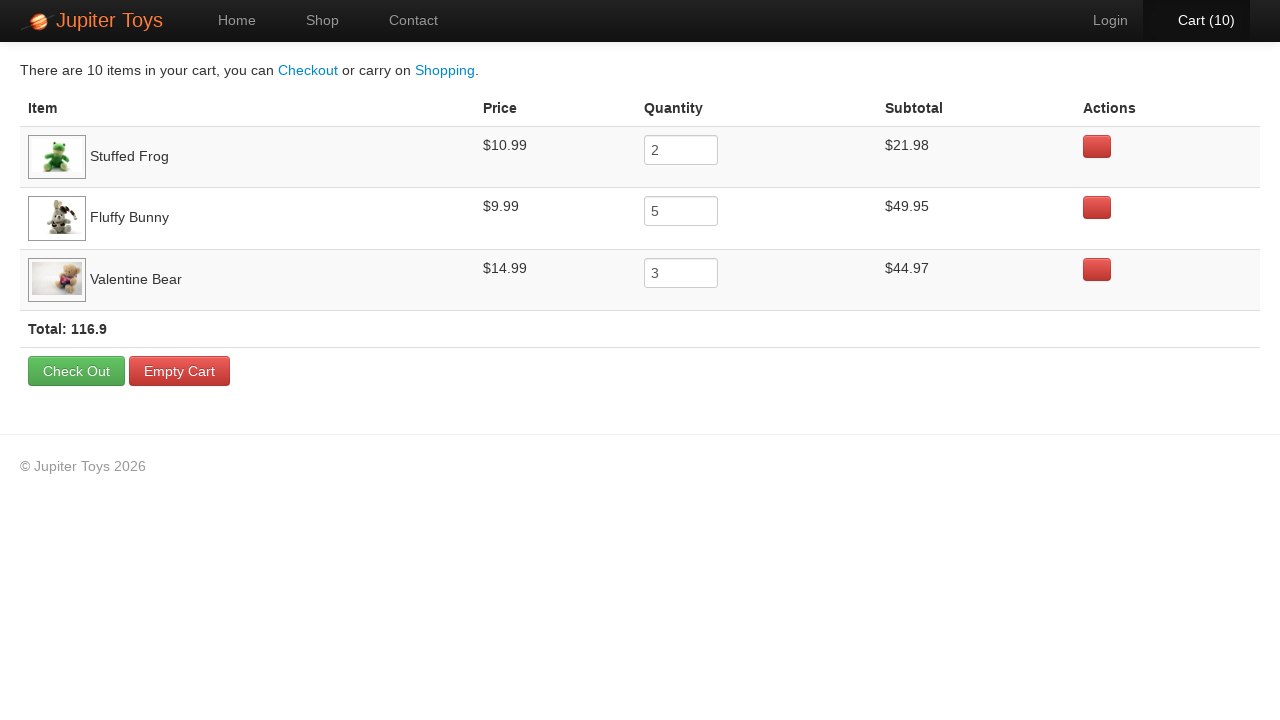

Calculated expected grand total: $116.9
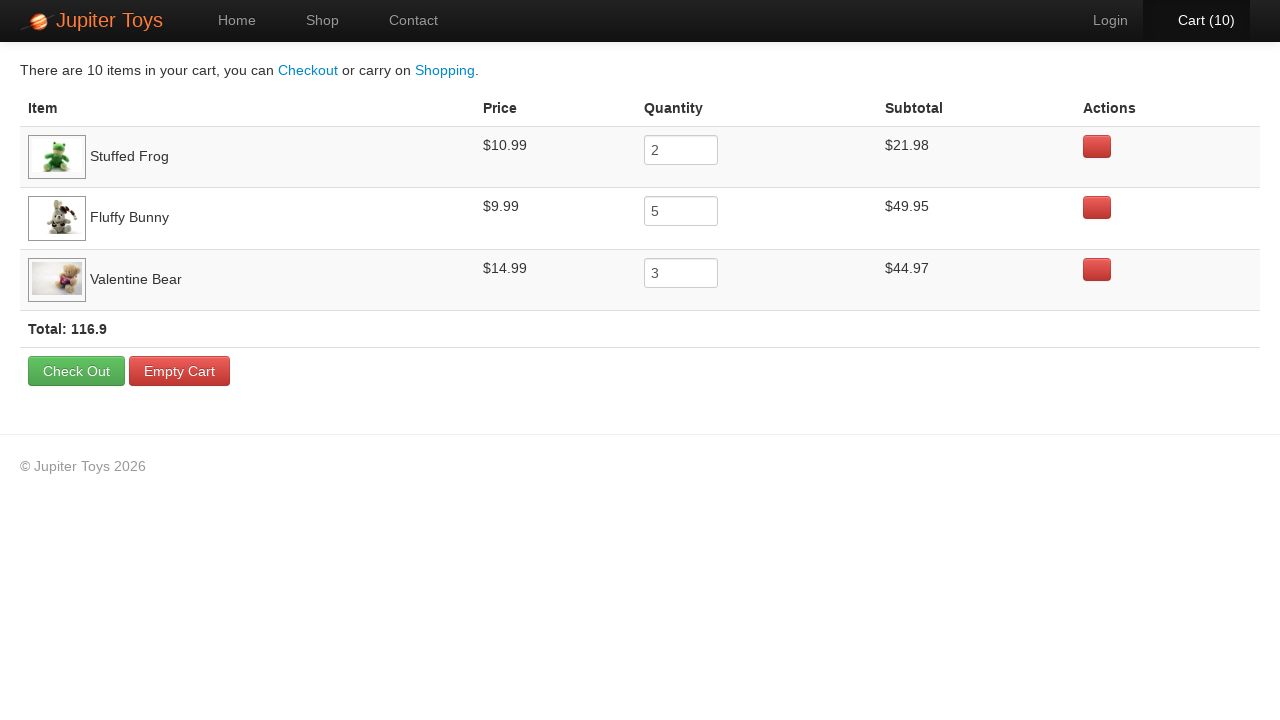

Retrieved grand total text from cart footer
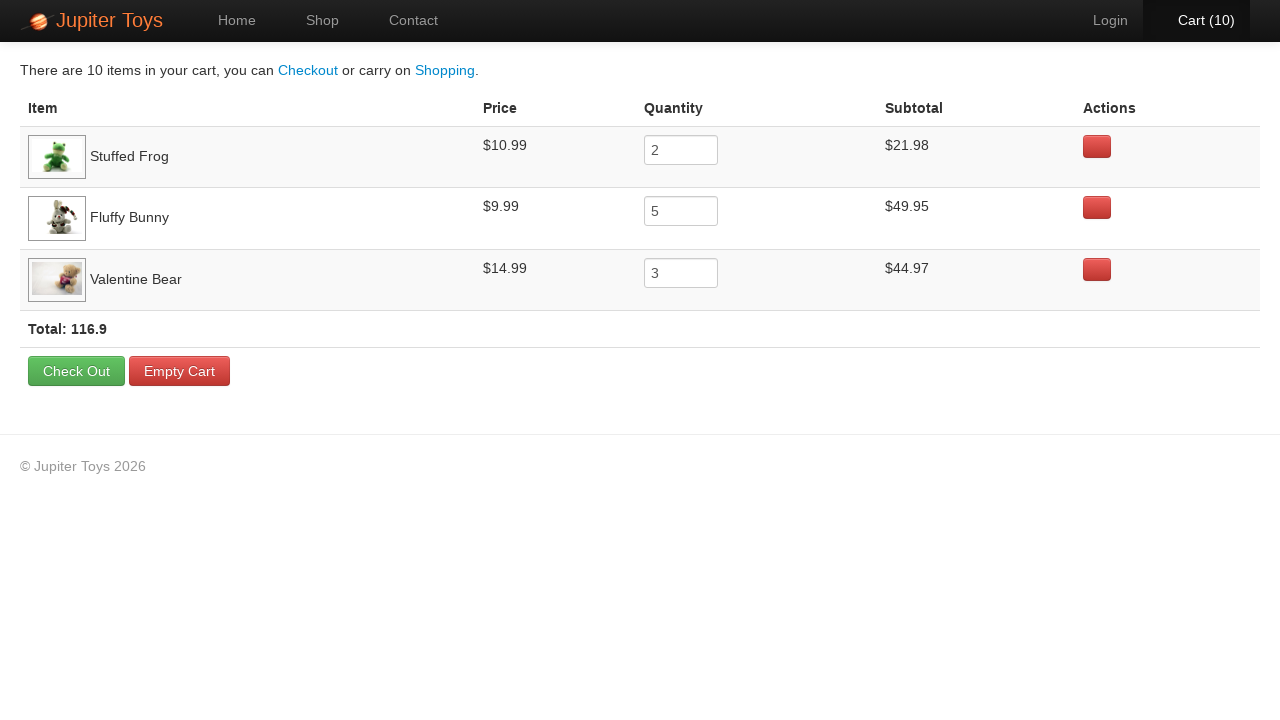

Parsed grand total from cart: $116.9
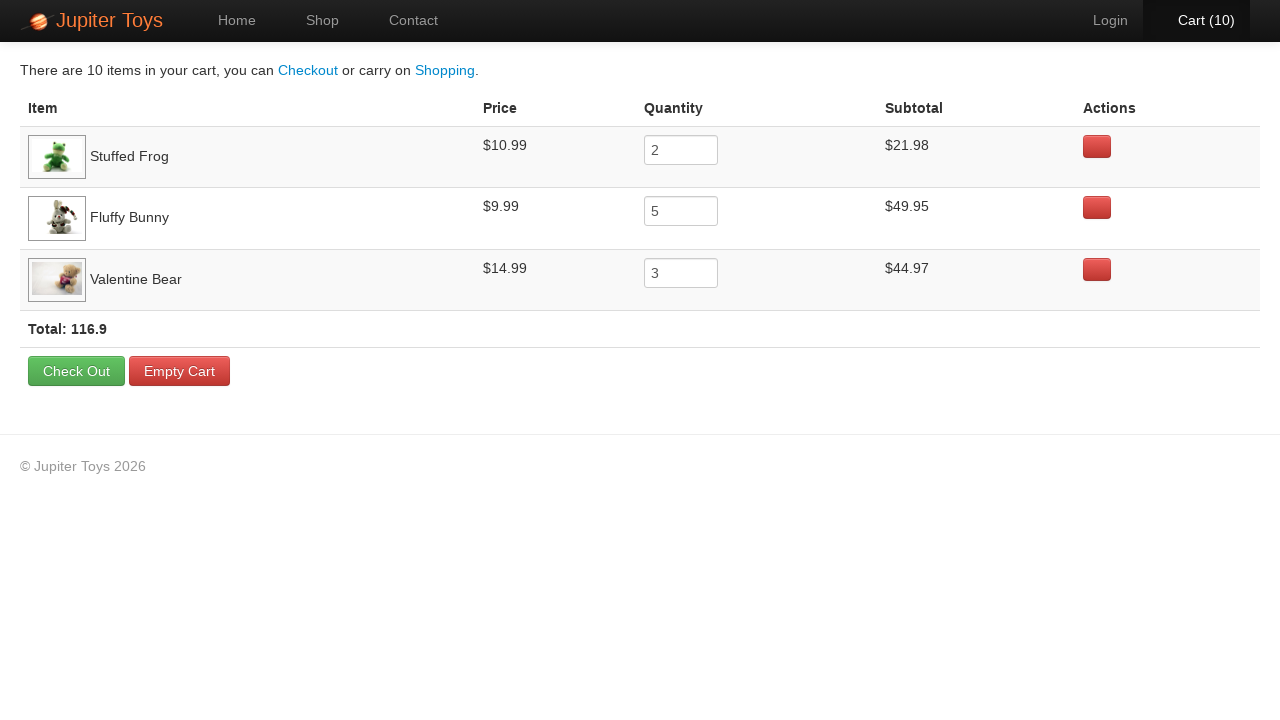

Assertion passed: Grand total calculation is correct
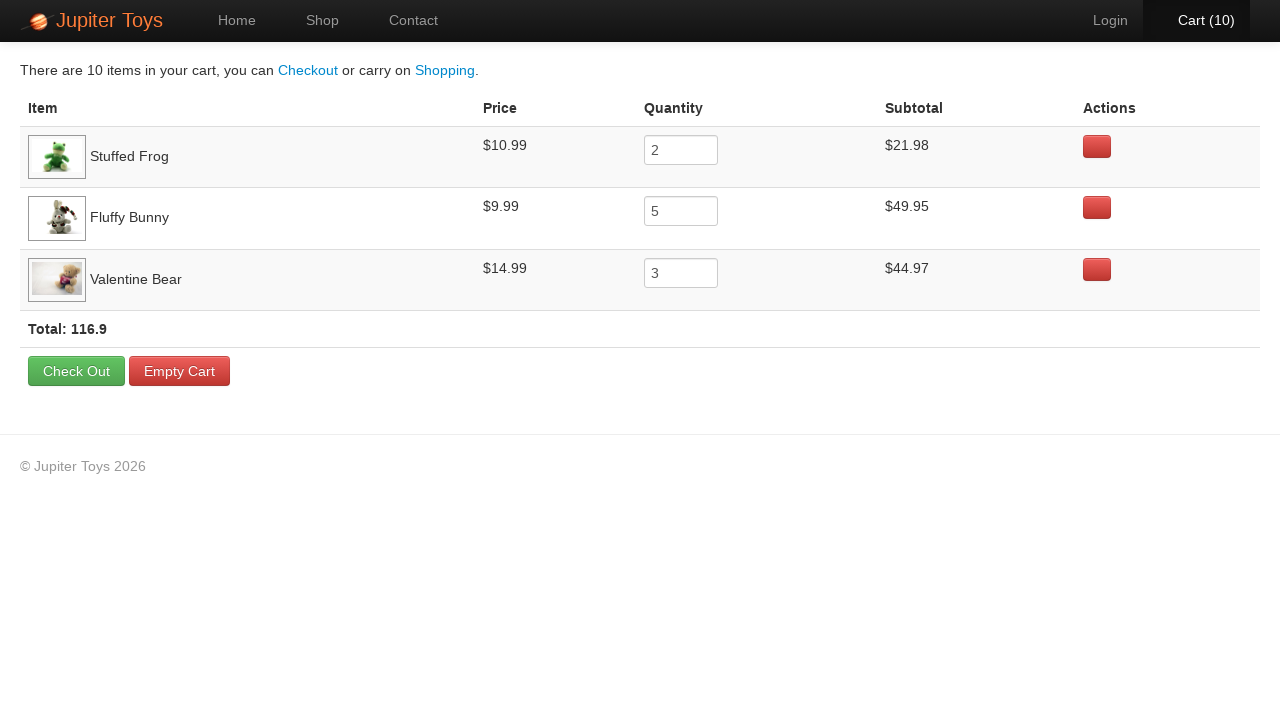

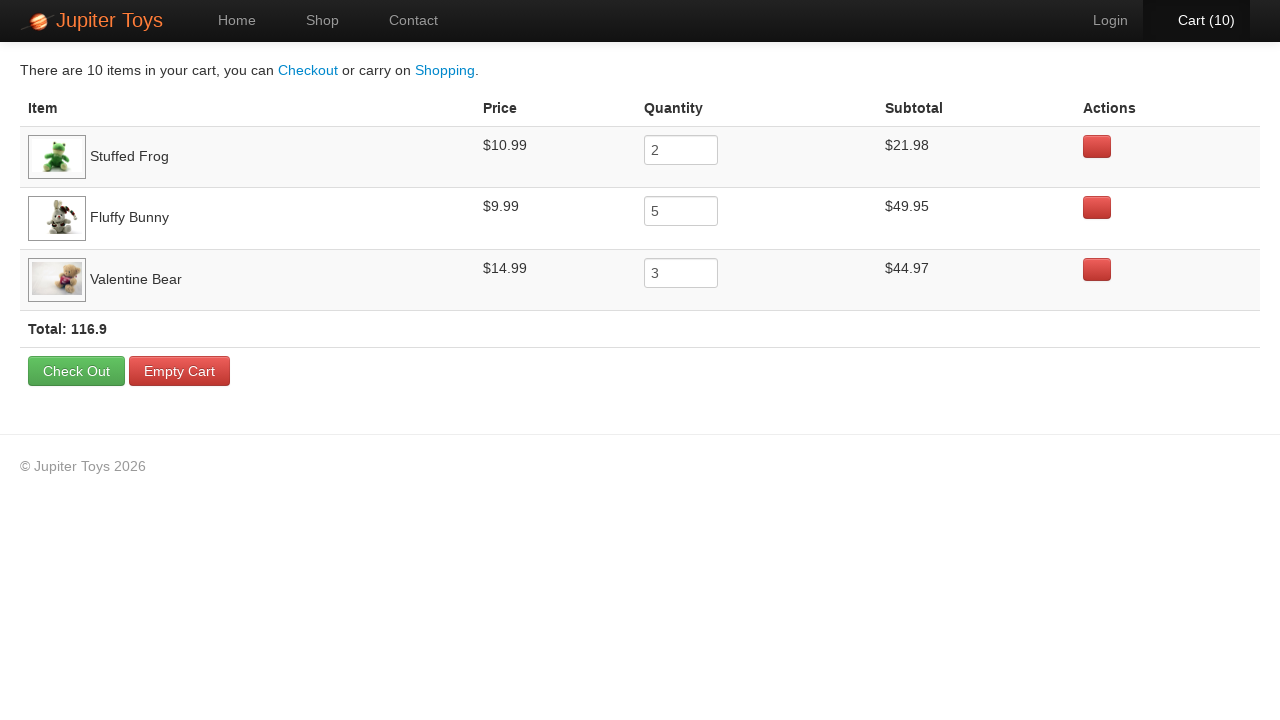